Navigates through all links on the practice page, clicking on the "Checkboxes" link when found, verifying the page title, and returning back

Starting URL: https://www.practice-ucodeacademy.com/

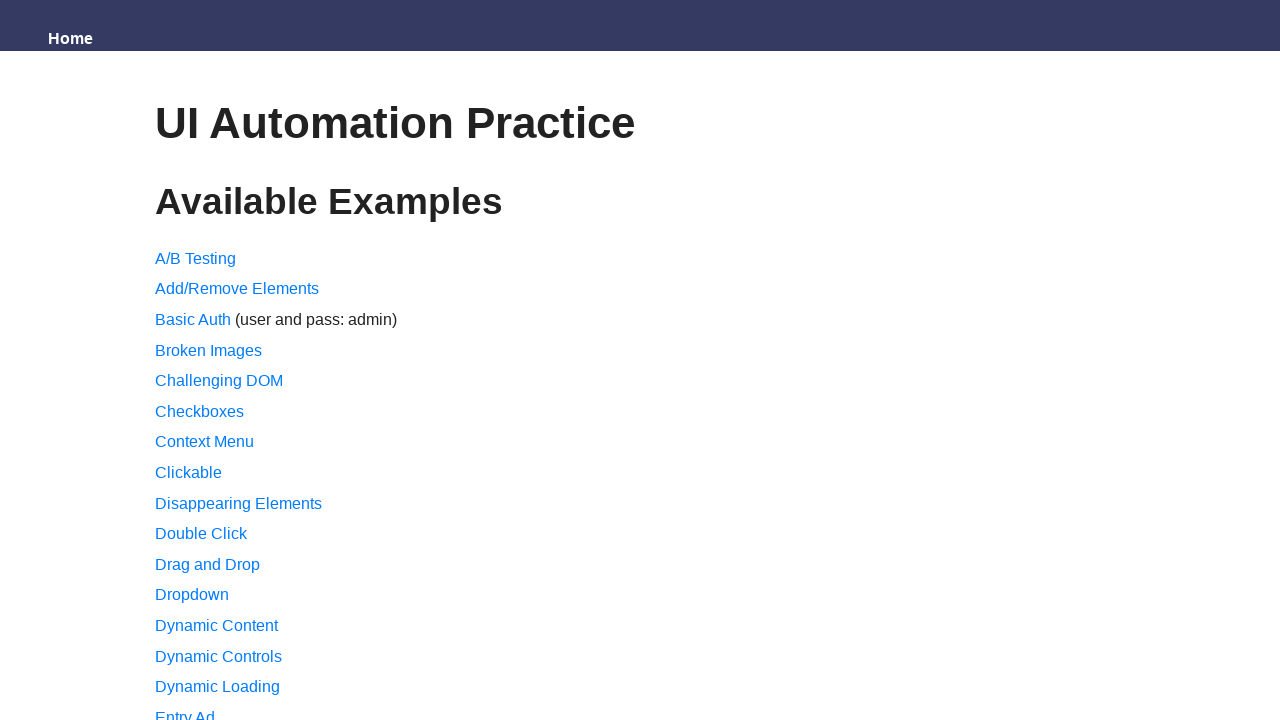

Located all navigation links on the practice page
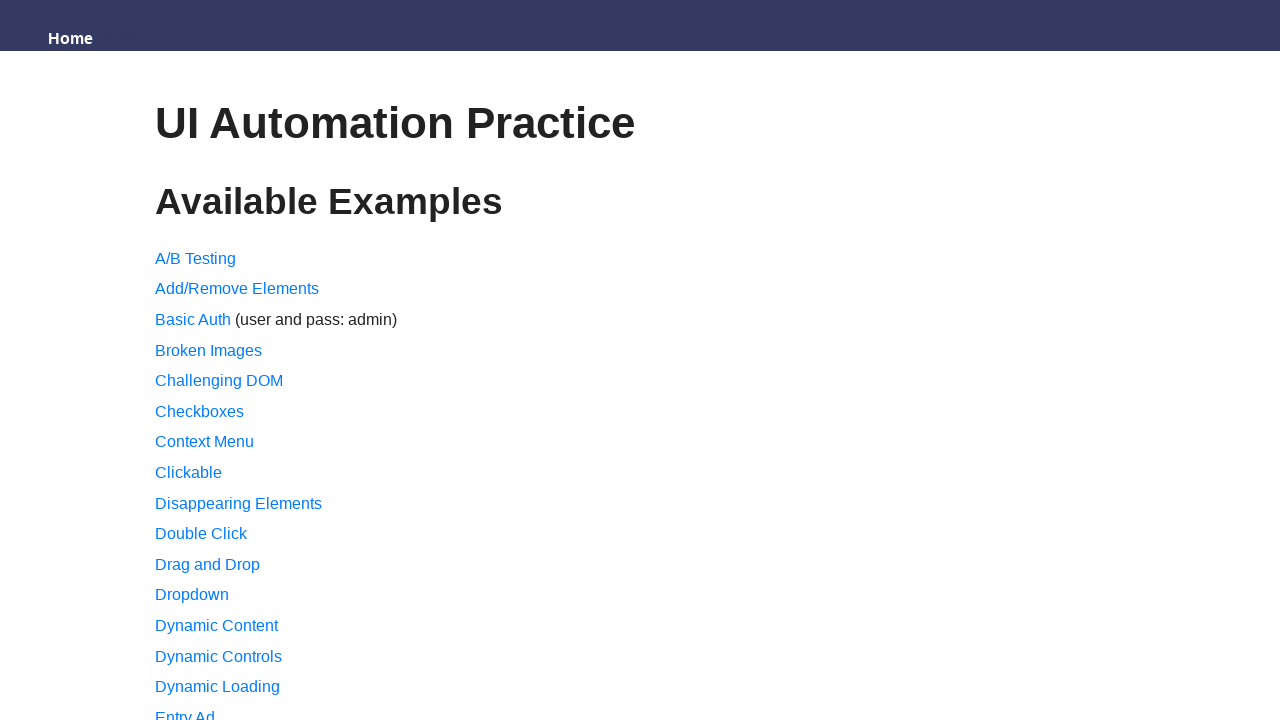

Retrieved text content from link: 'A/B Testing'
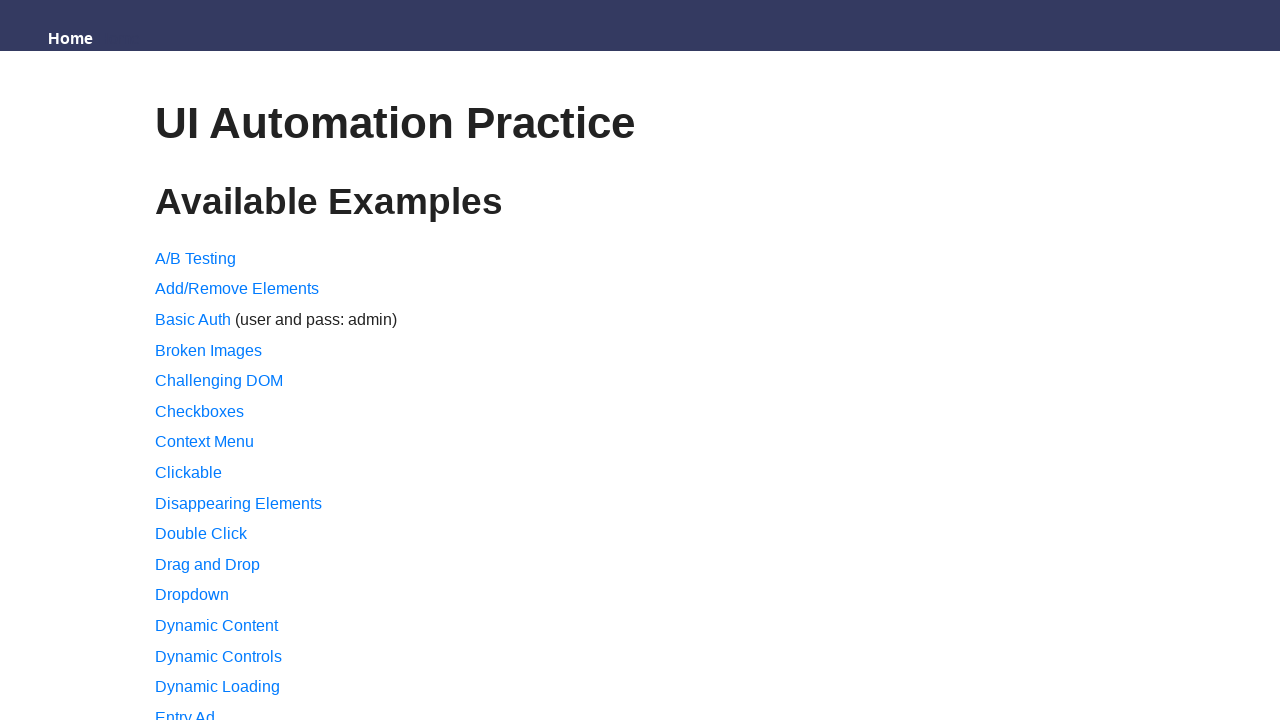

Retrieved text content from link: 'Add/Remove Elements'
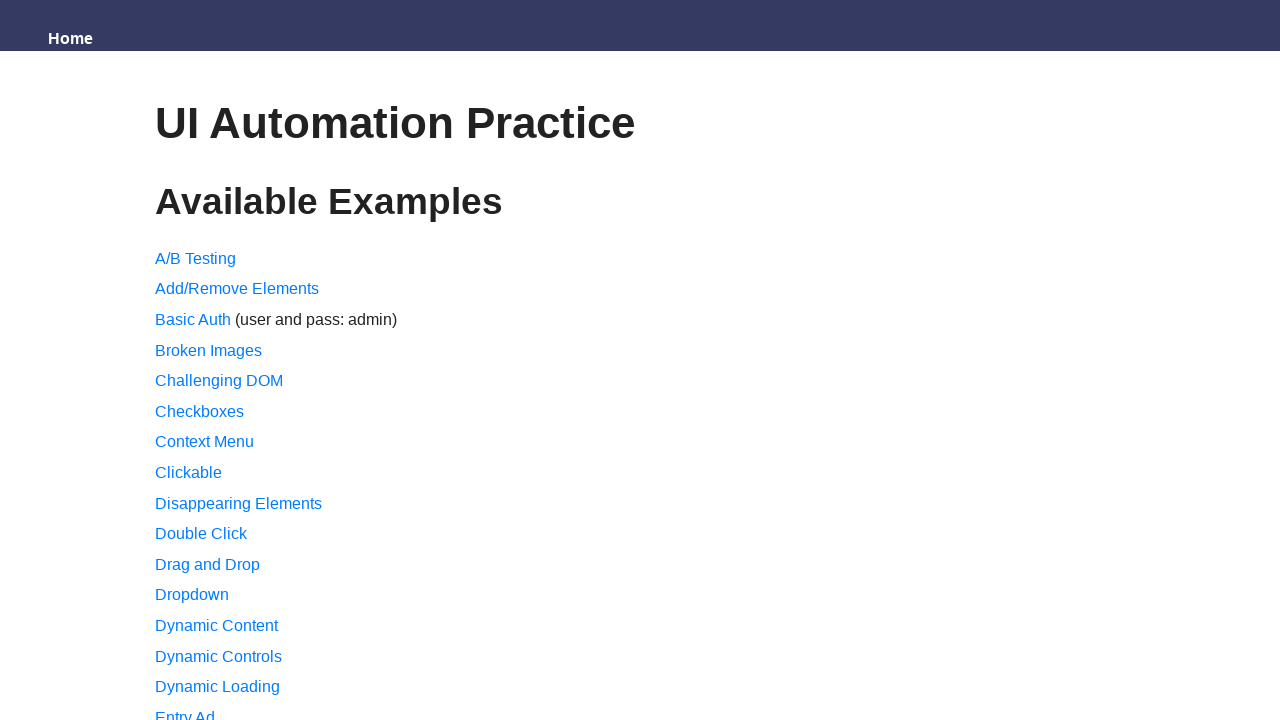

Retrieved text content from link: 'Basic Auth'
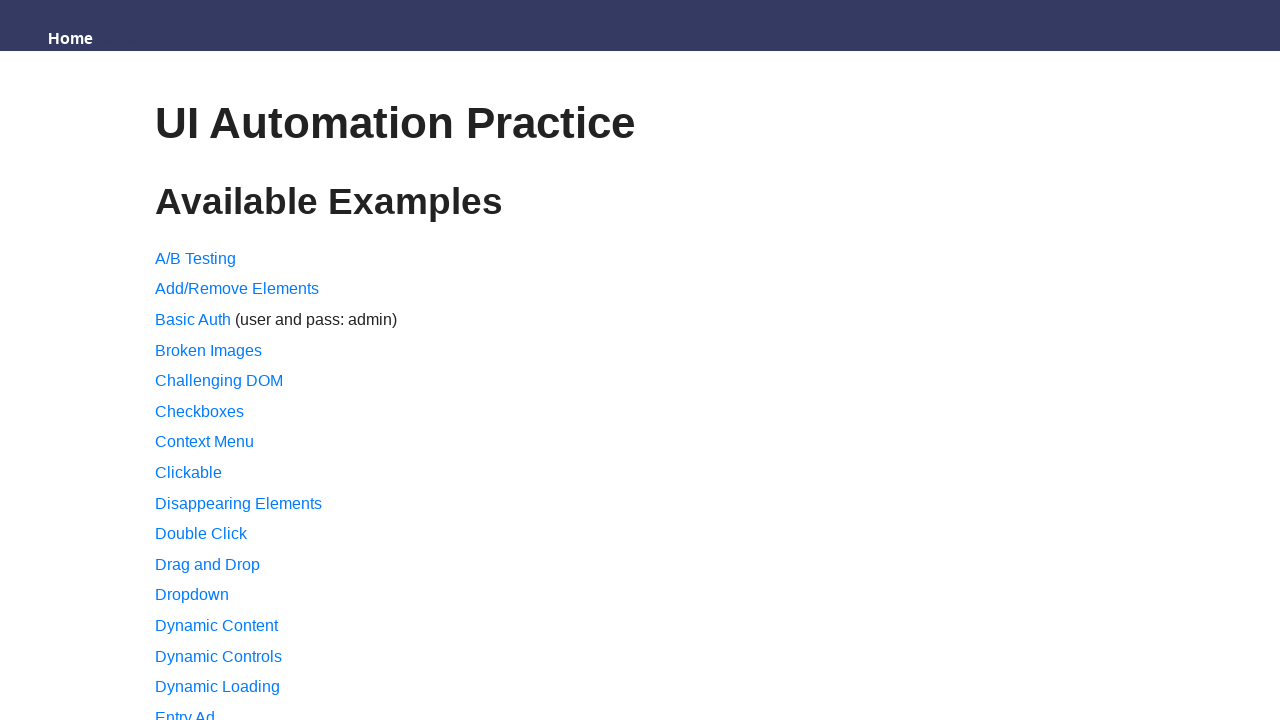

Retrieved text content from link: 'Broken Images'
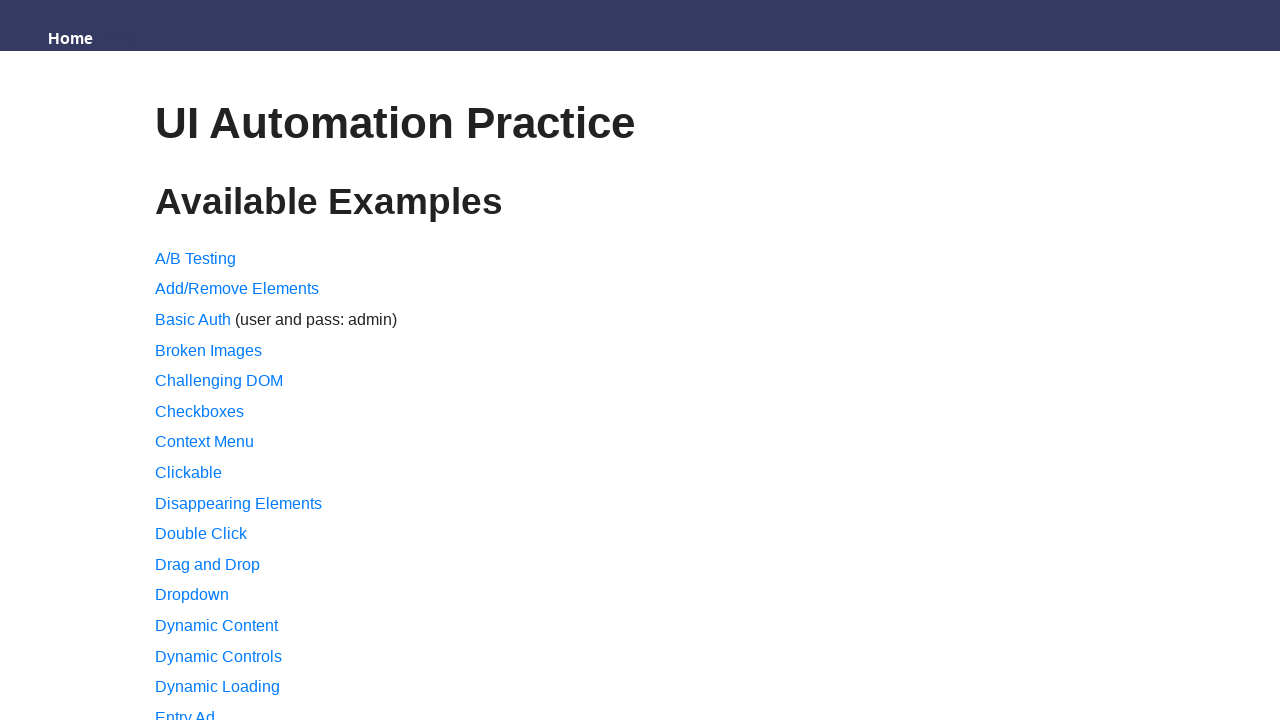

Retrieved text content from link: 'Challenging DOM'
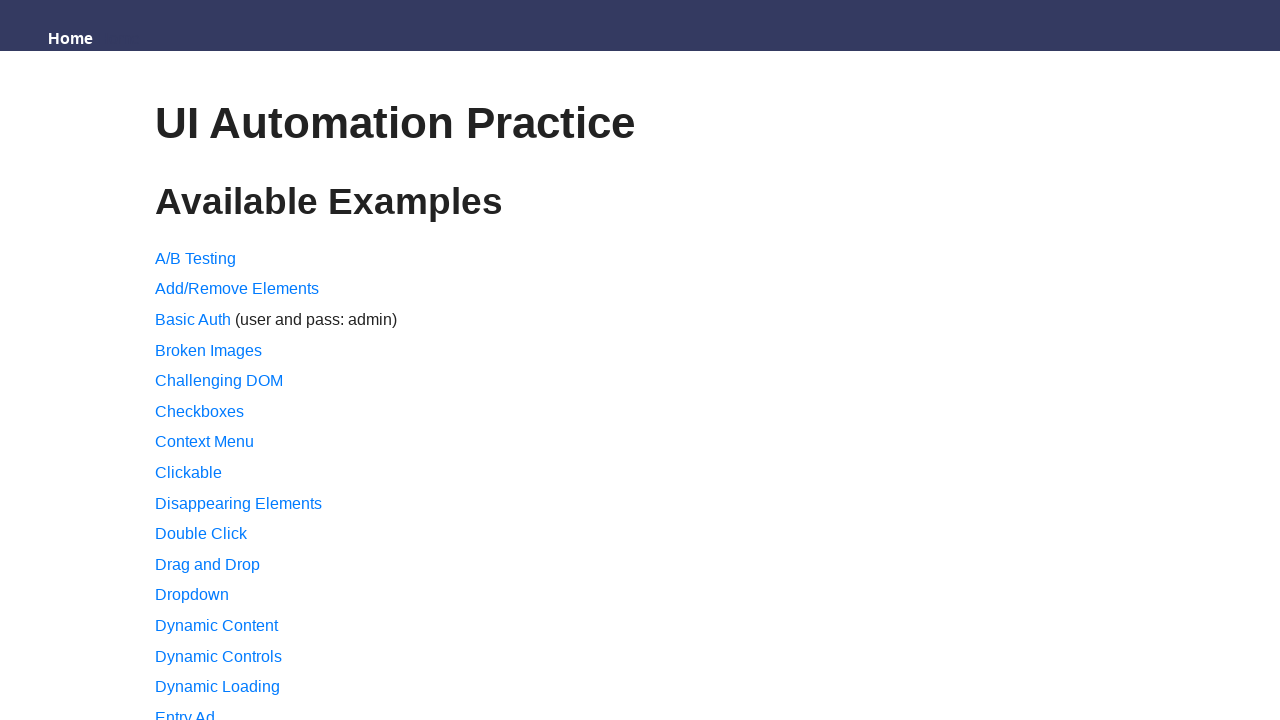

Retrieved text content from link: 'Checkboxes'
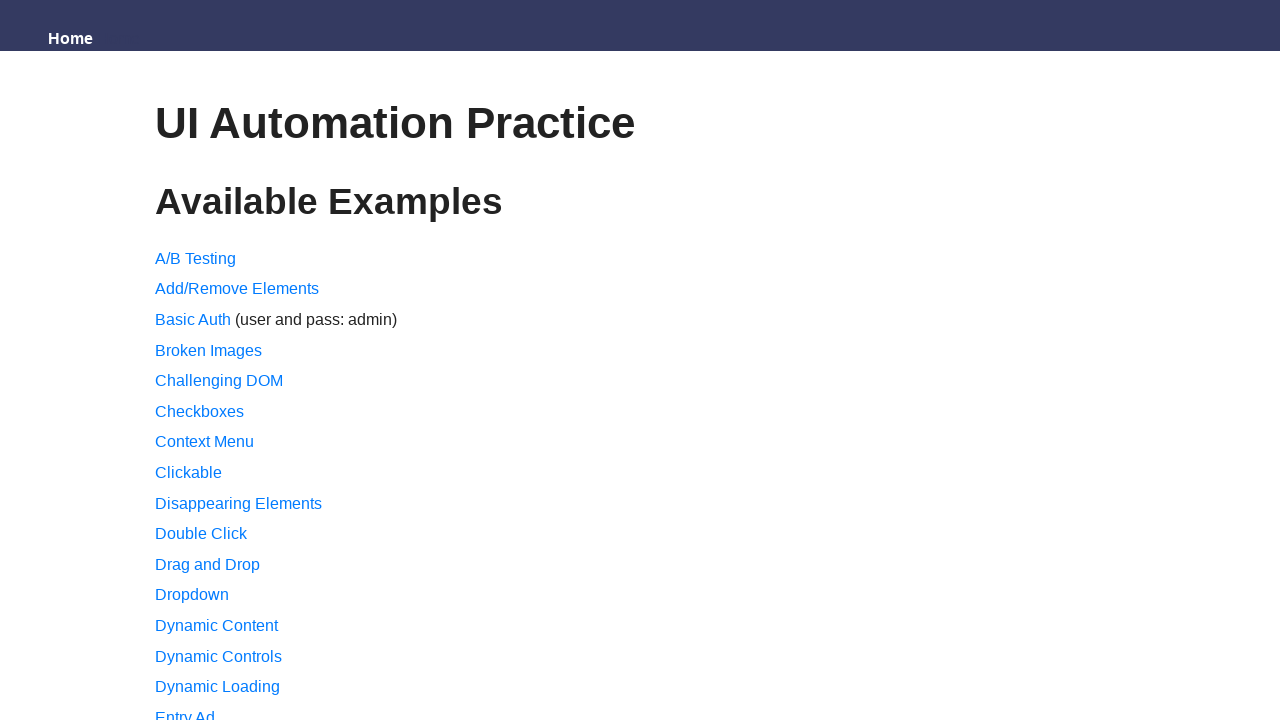

Clicked on the 'Checkboxes' link at (200, 411) on xpath=//div/ul/li/a >> nth=5
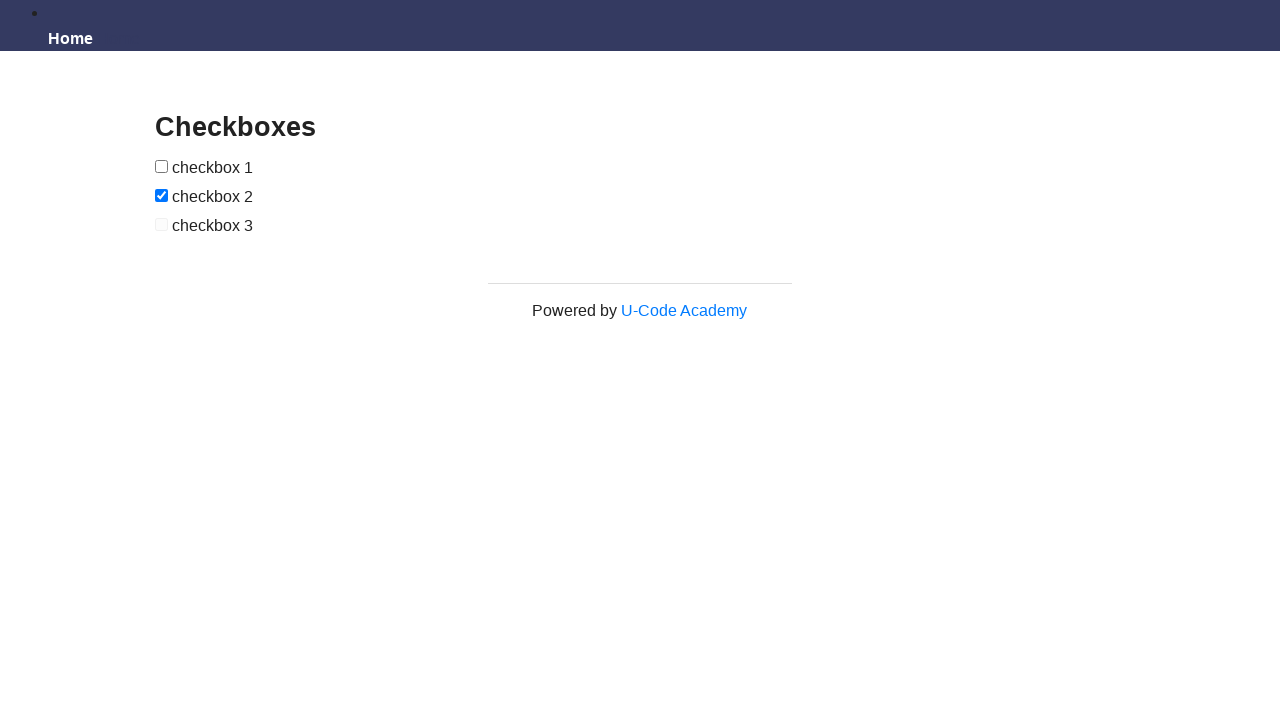

Checkboxes page heading loaded and visible
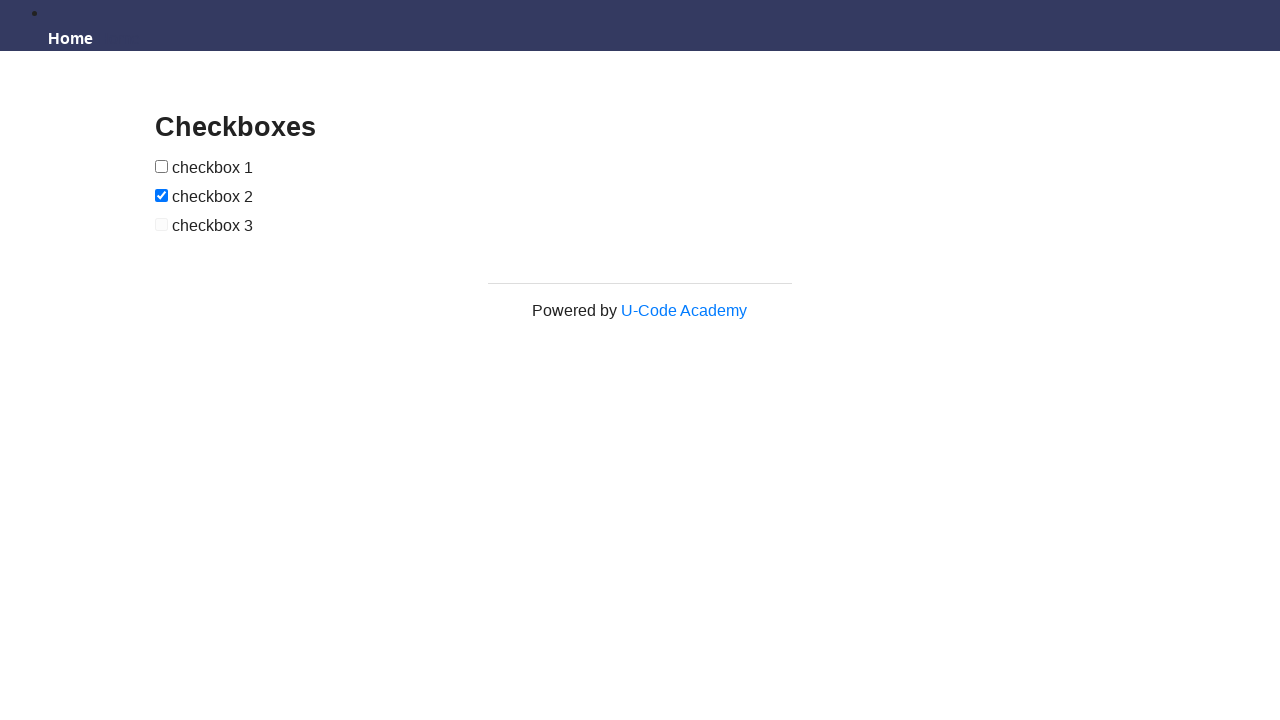

Retrieved Checkboxes page heading text: 'Checkboxes'
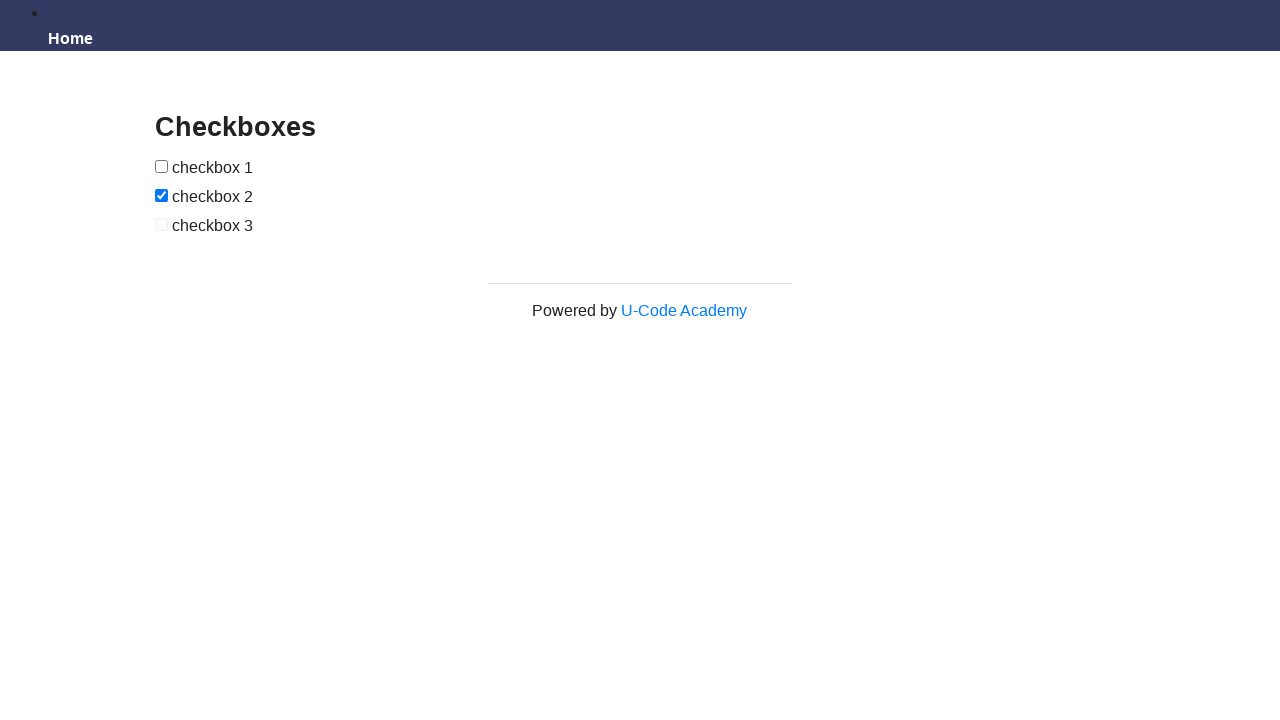

Navigated back to the practice page
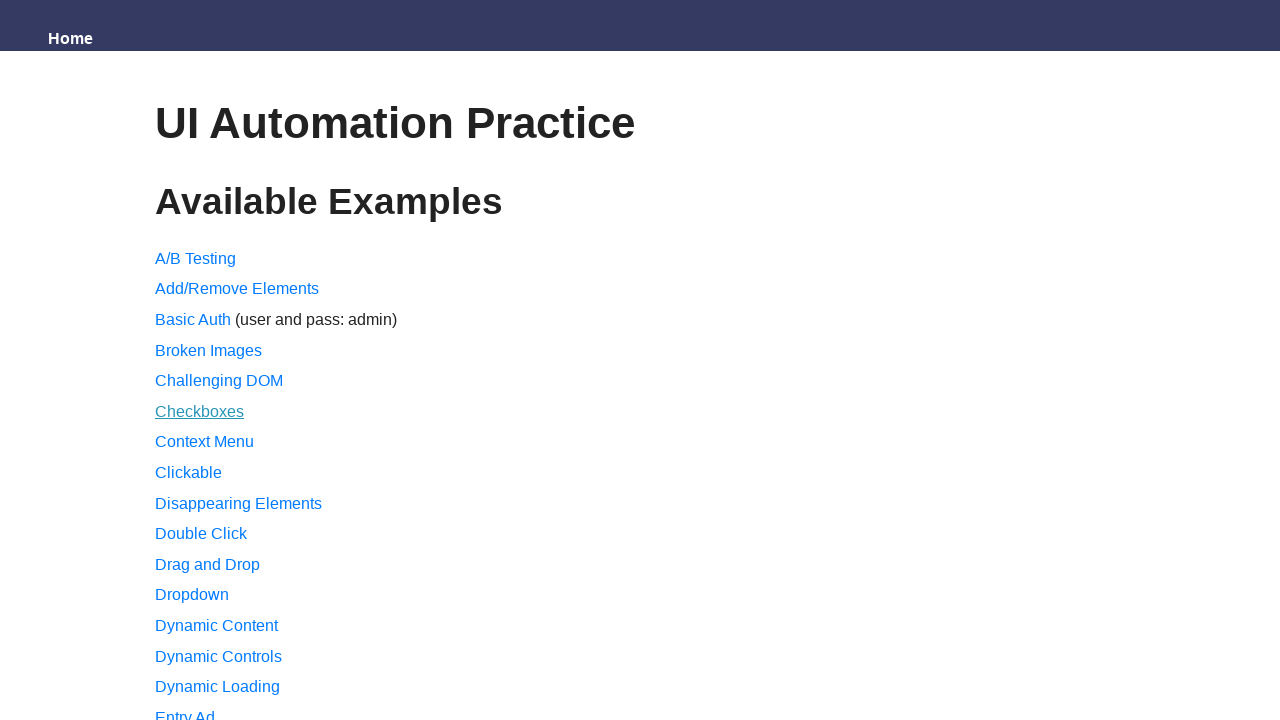

Retrieved text content from link: 'Context Menu'
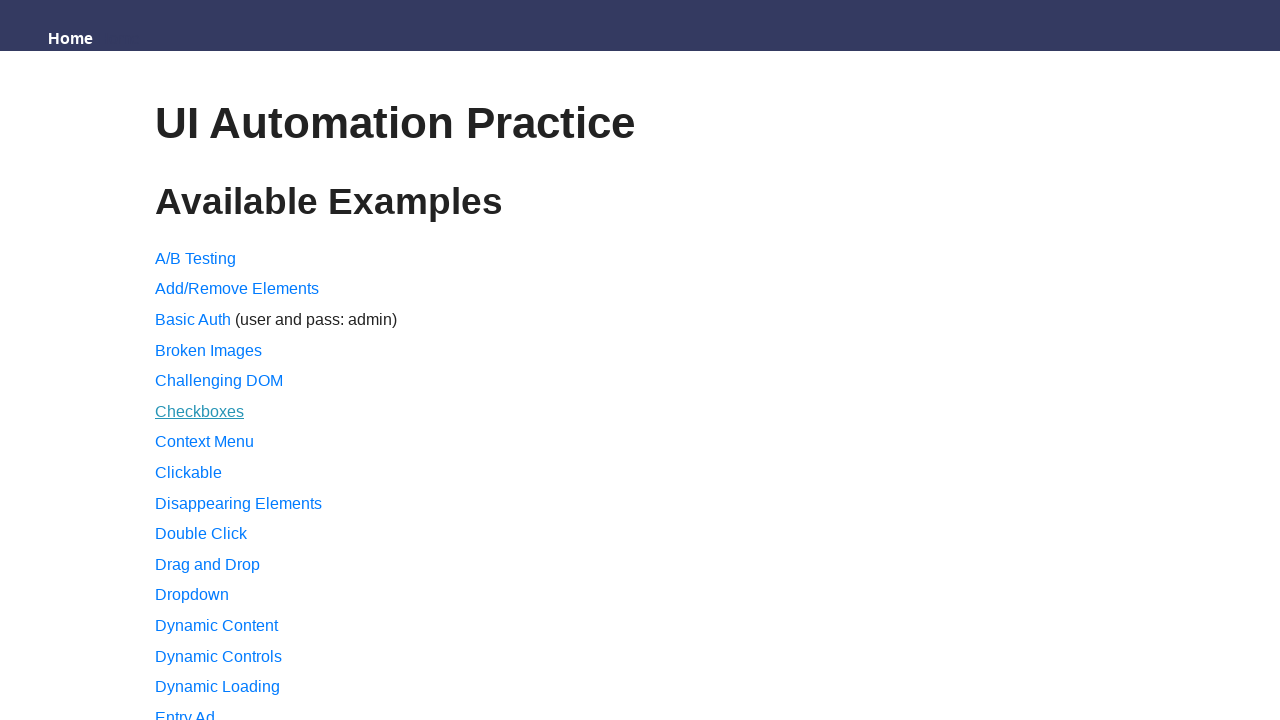

Retrieved text content from link: 'Clickable'
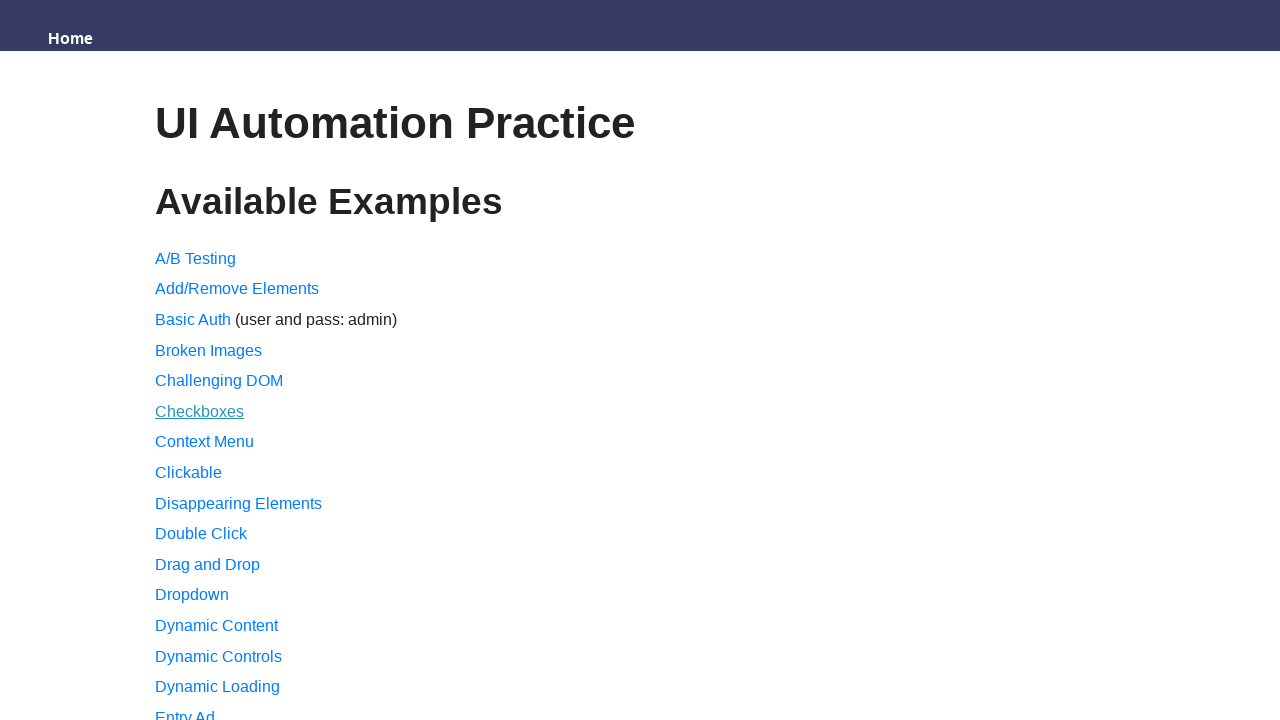

Retrieved text content from link: 'Disappearing Elements'
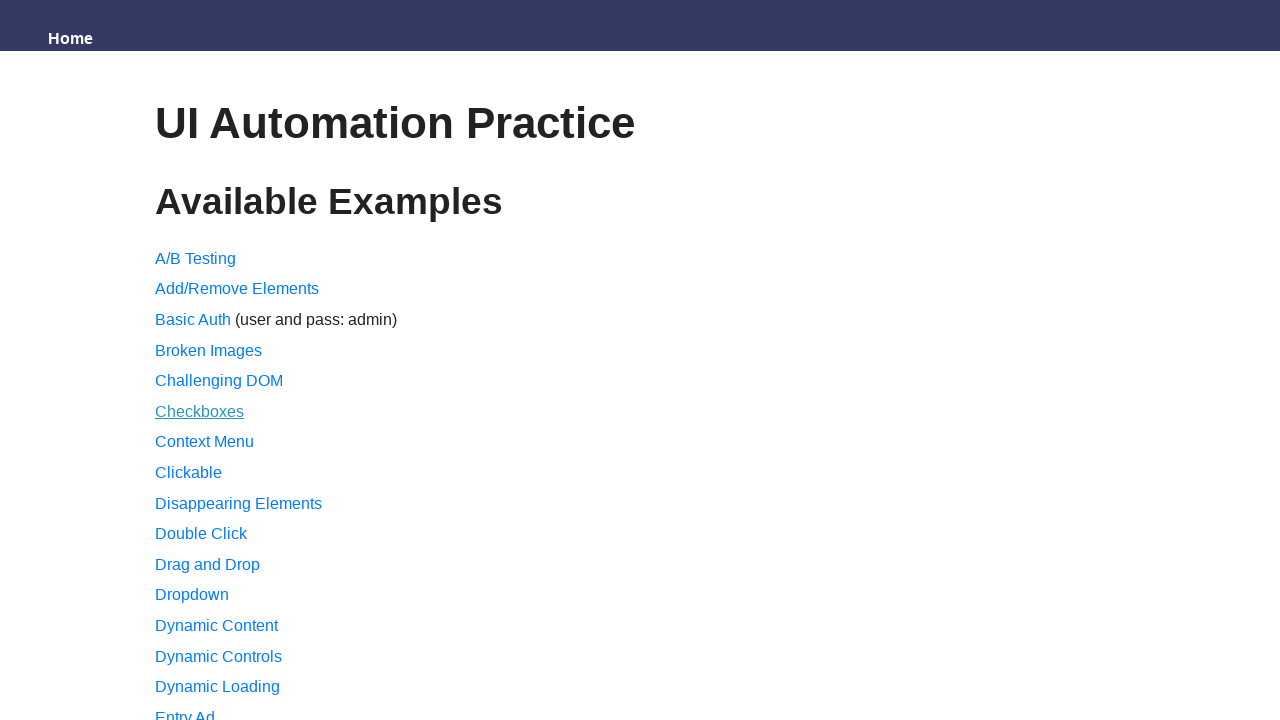

Retrieved text content from link: 'Double Click'
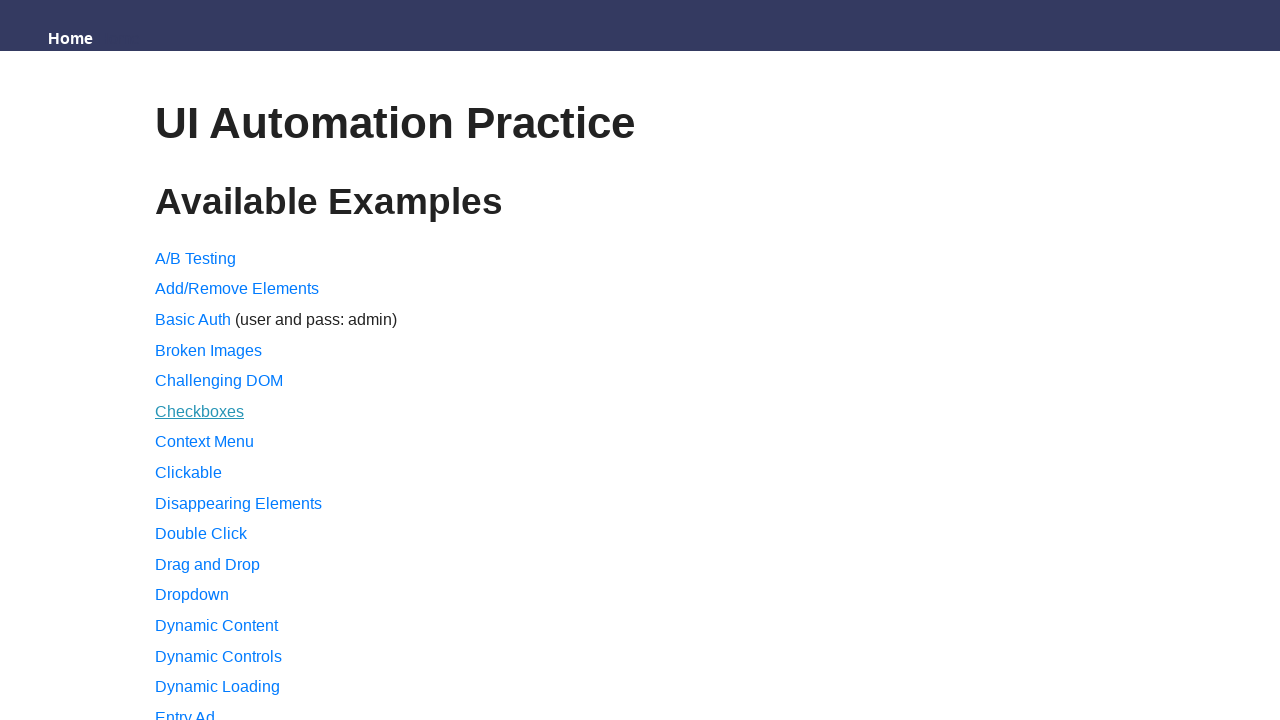

Retrieved text content from link: 'Drag and Drop'
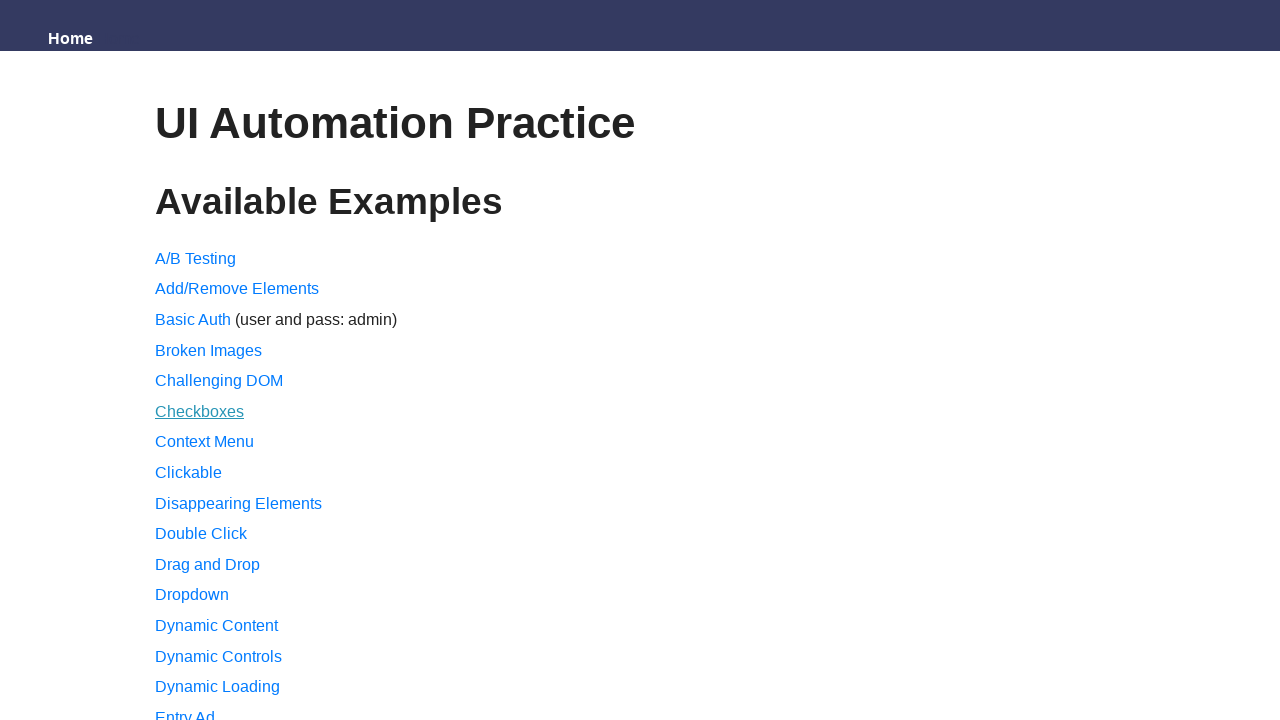

Retrieved text content from link: 'Dropdown'
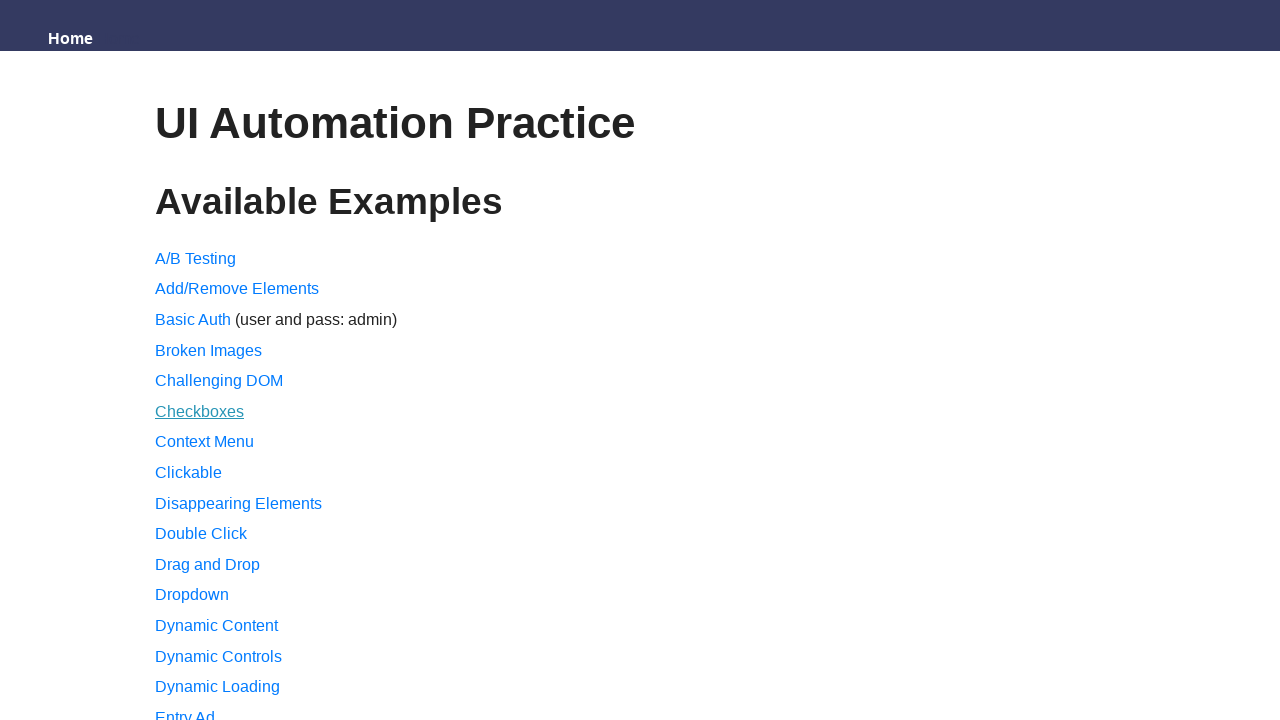

Retrieved text content from link: 'Dynamic Content'
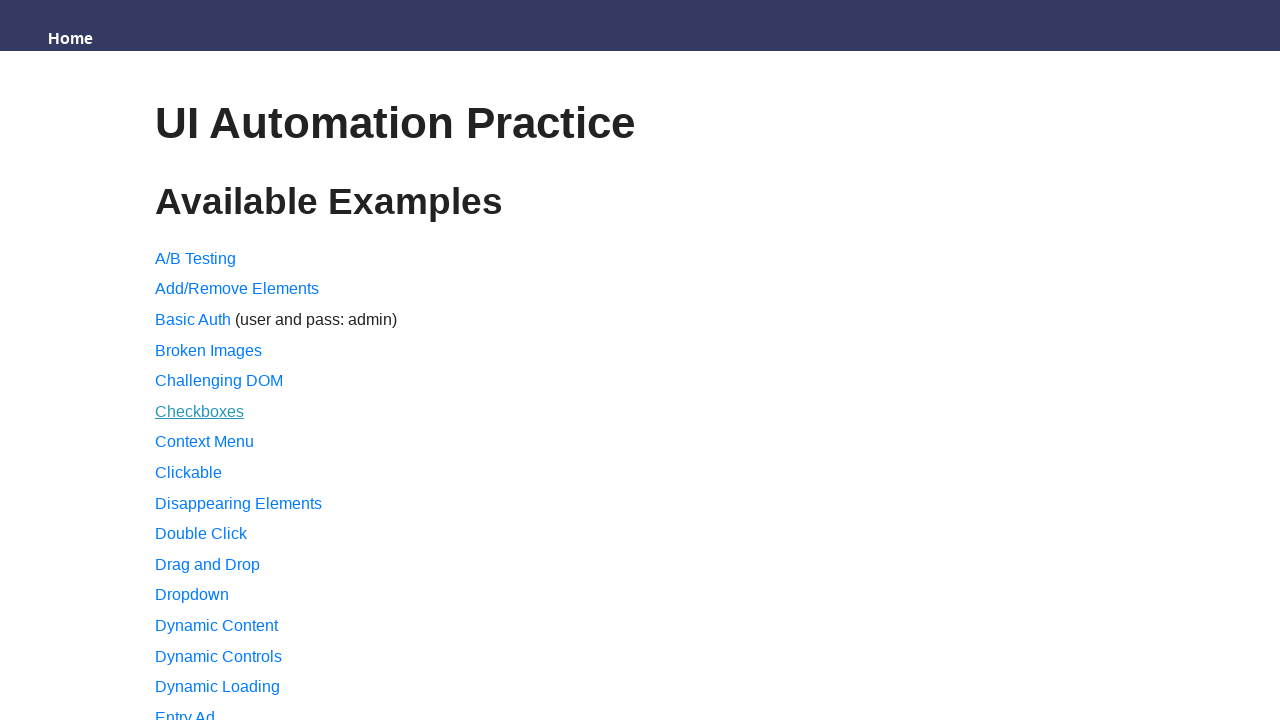

Retrieved text content from link: 'Dynamic Controls'
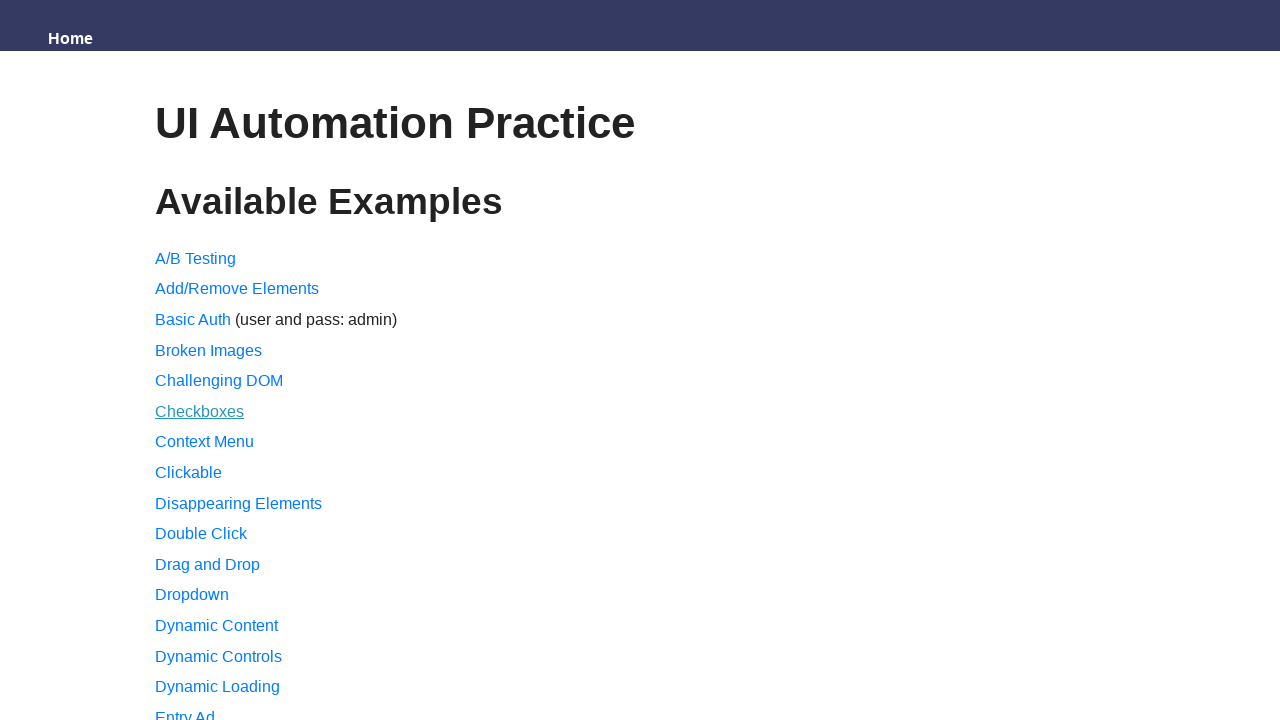

Retrieved text content from link: 'Dynamic Loading'
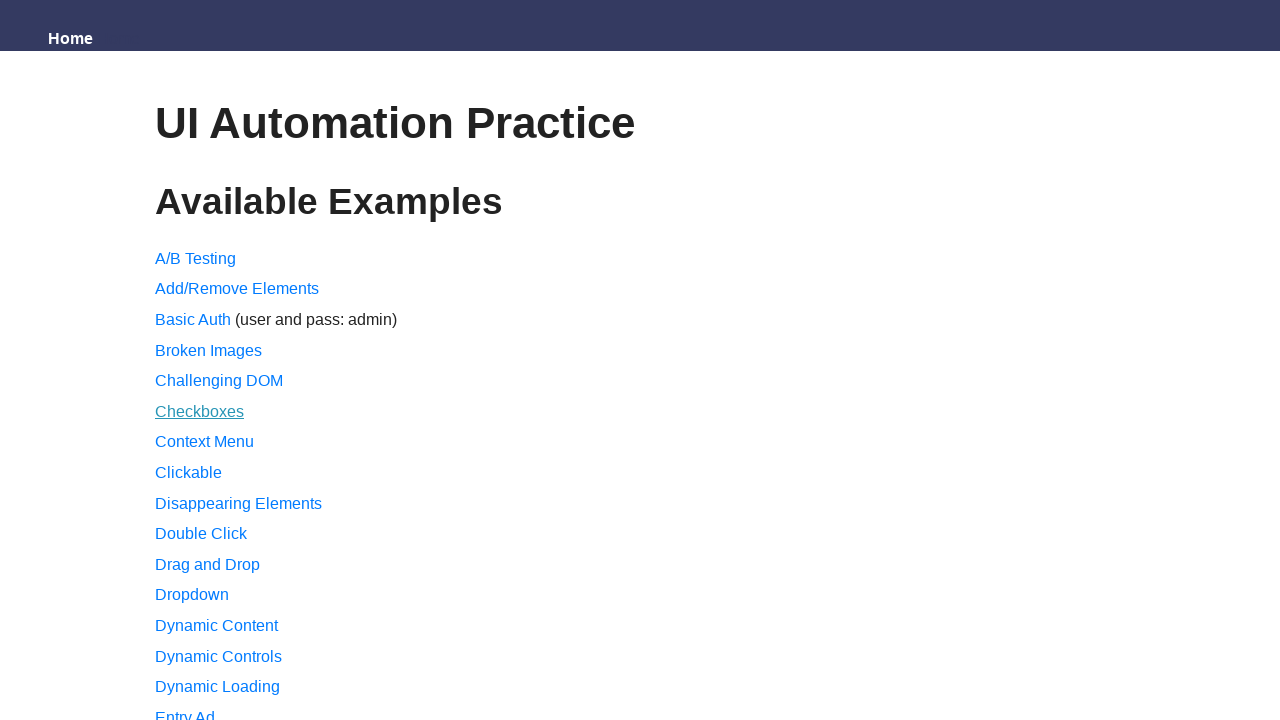

Retrieved text content from link: 'Entry Ad'
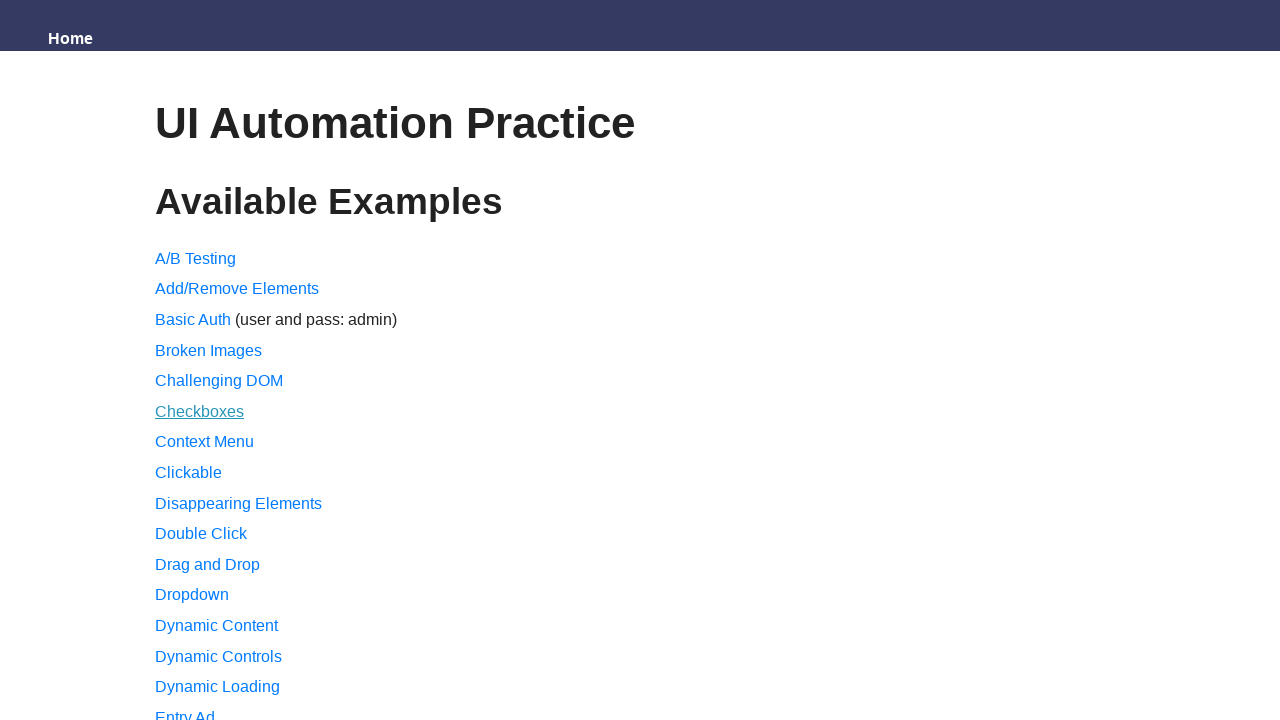

Retrieved text content from link: 'Exit Intent'
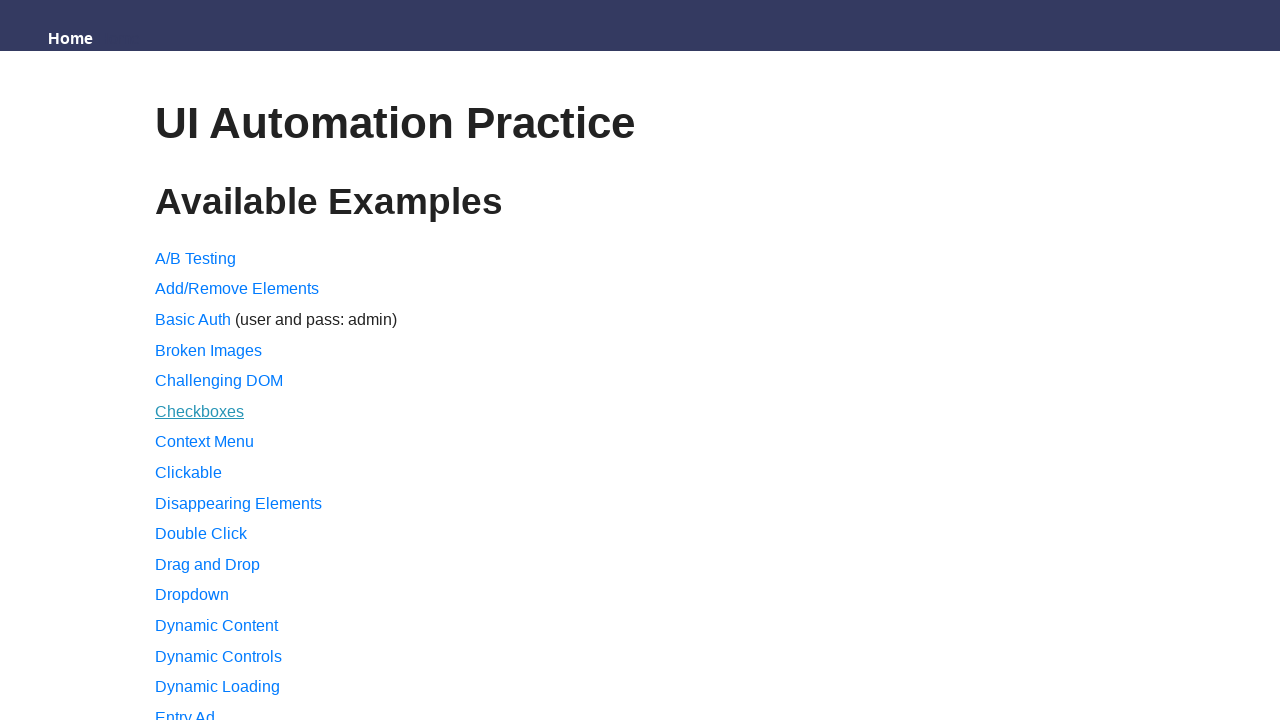

Retrieved text content from link: 'File Download'
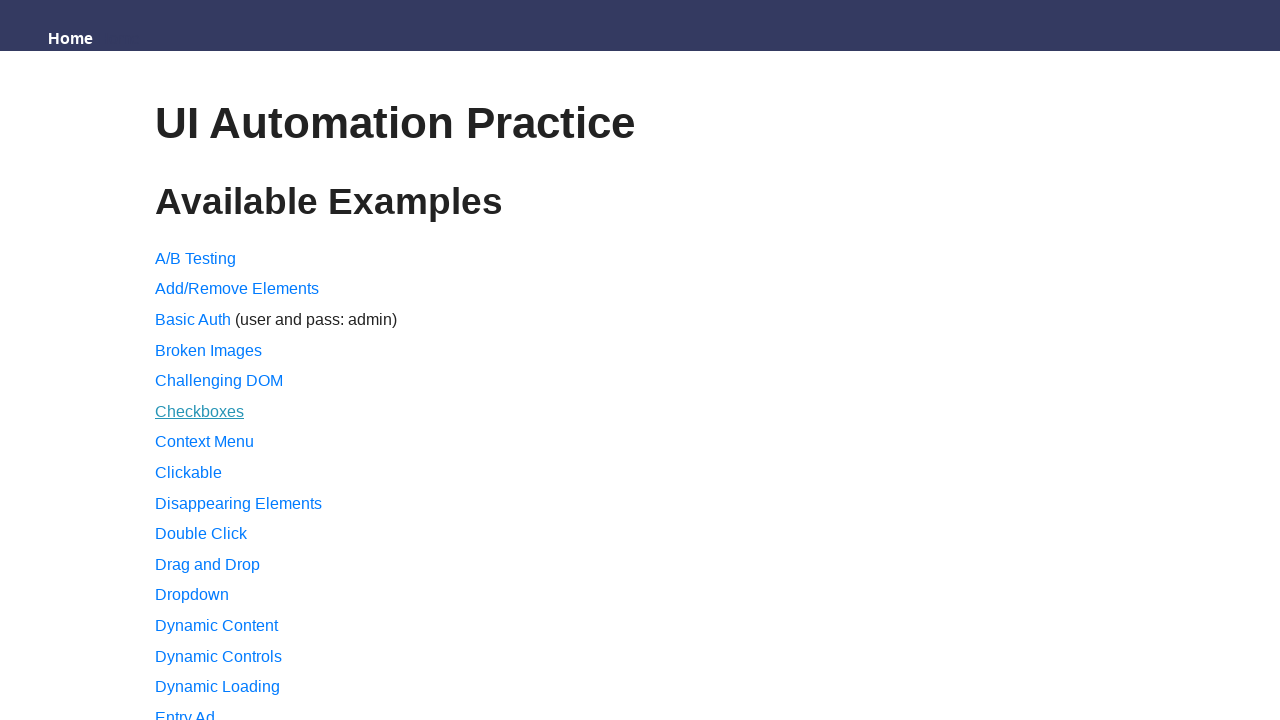

Retrieved text content from link: 'File Upload'
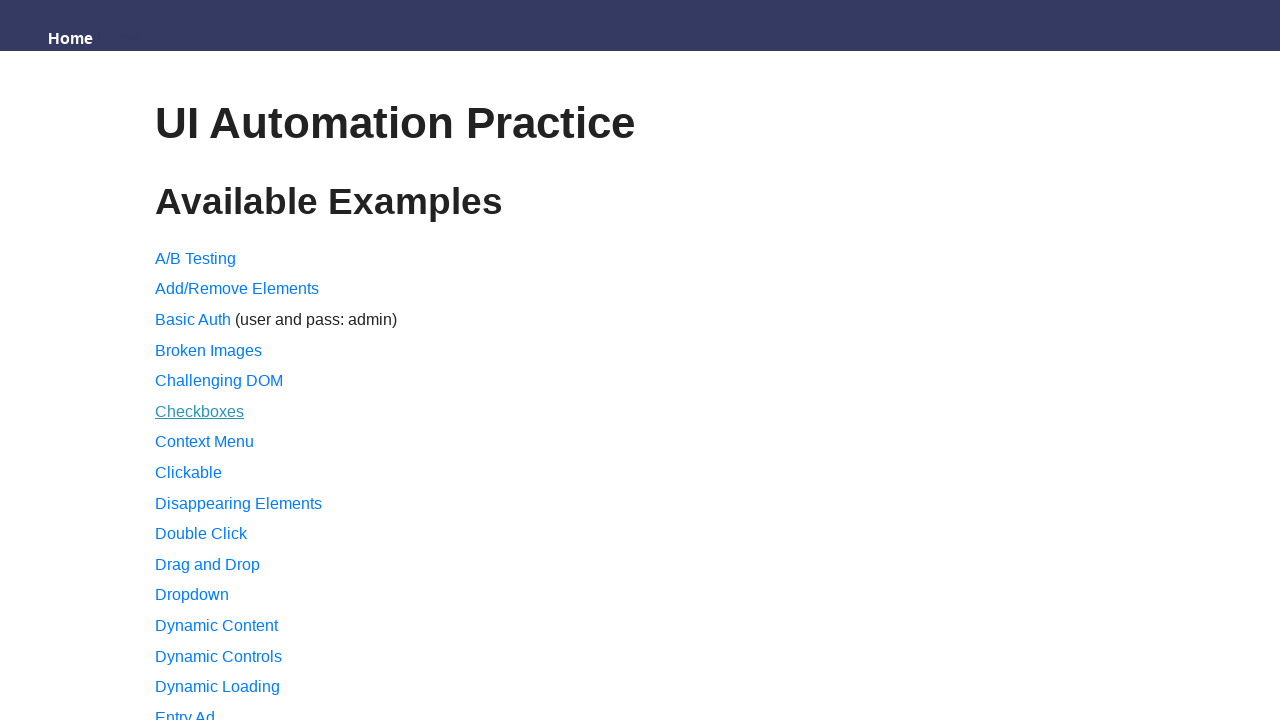

Retrieved text content from link: 'Floating Menu'
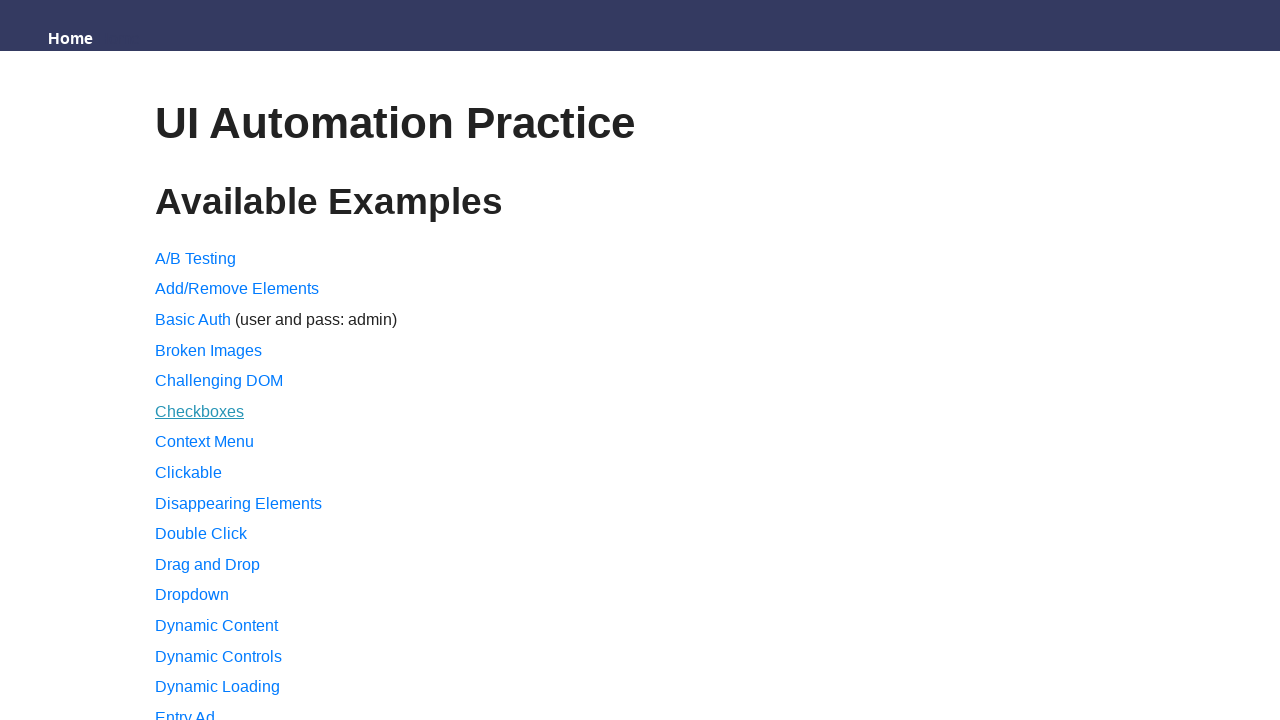

Retrieved text content from link: 'Forgot Password'
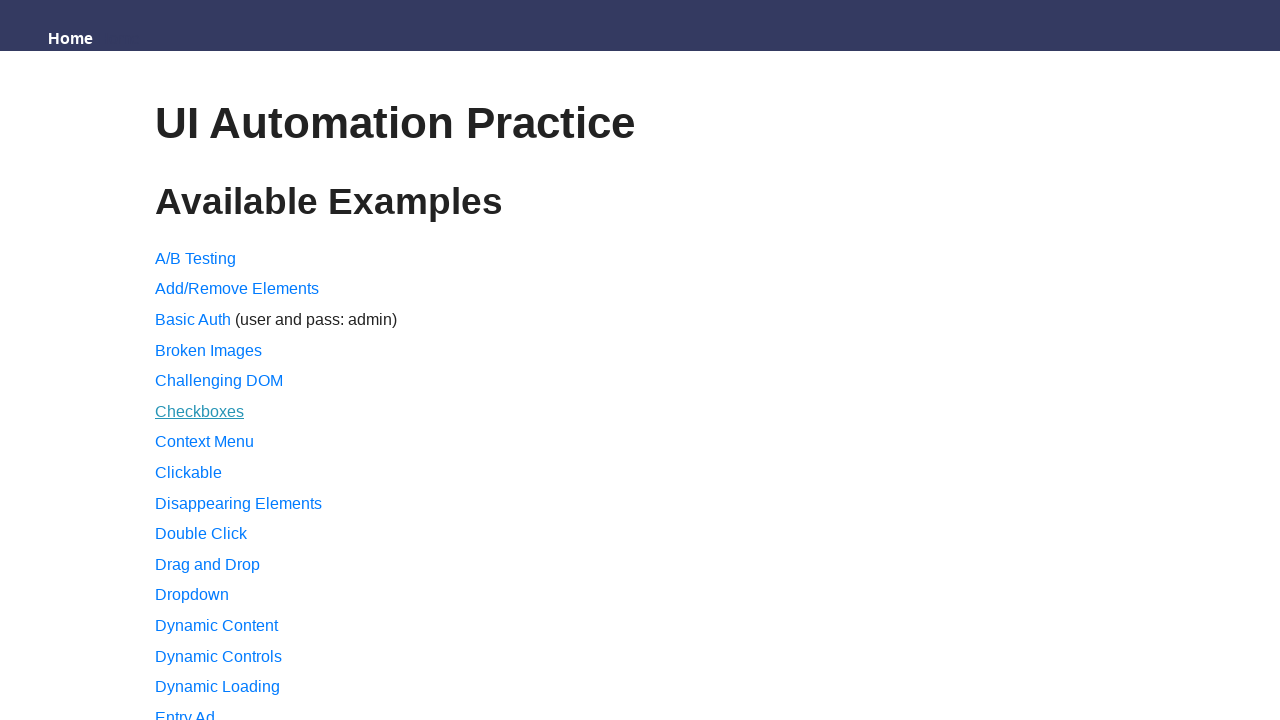

Retrieved text content from link: 'Frames'
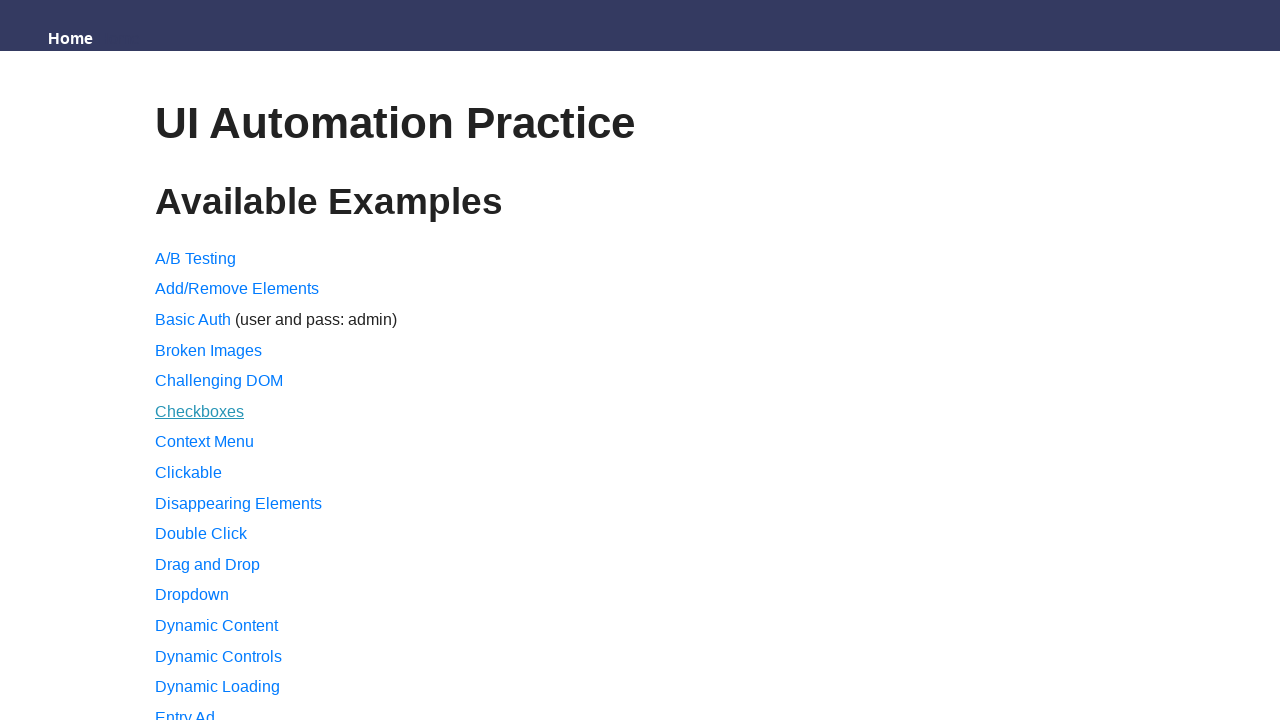

Retrieved text content from link: 'Geolocation'
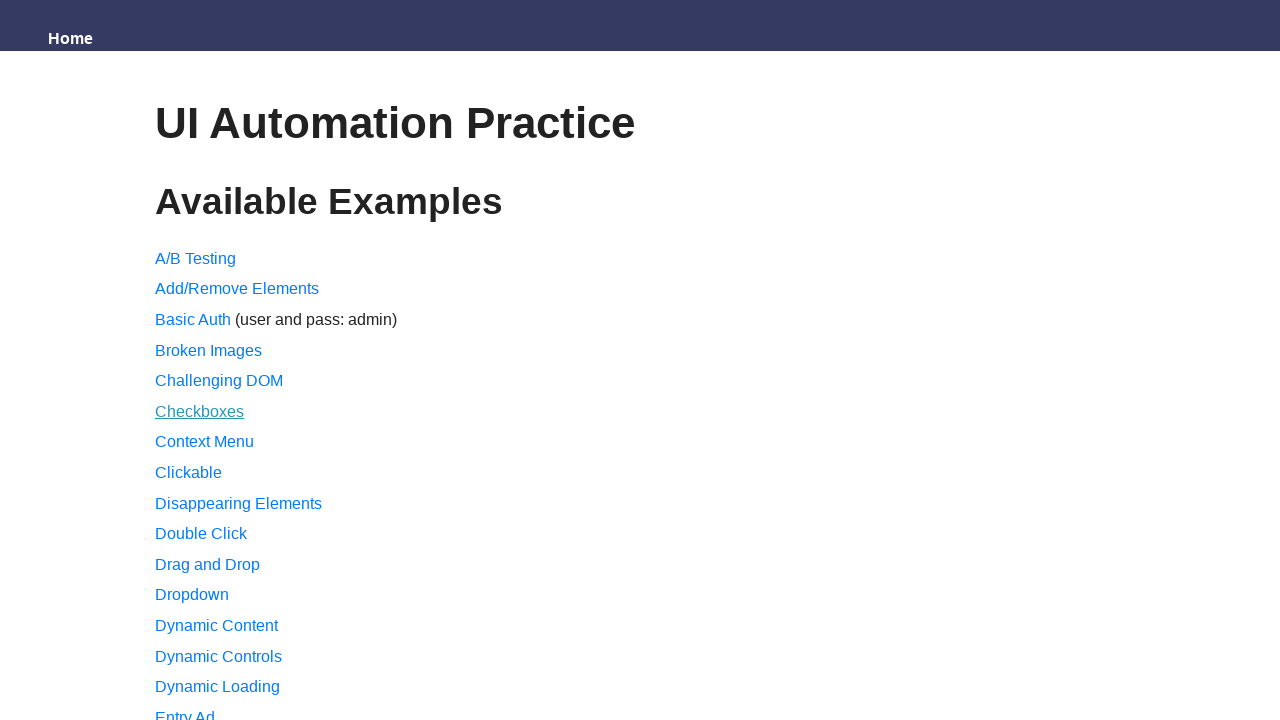

Retrieved text content from link: 'Horizontal Slider'
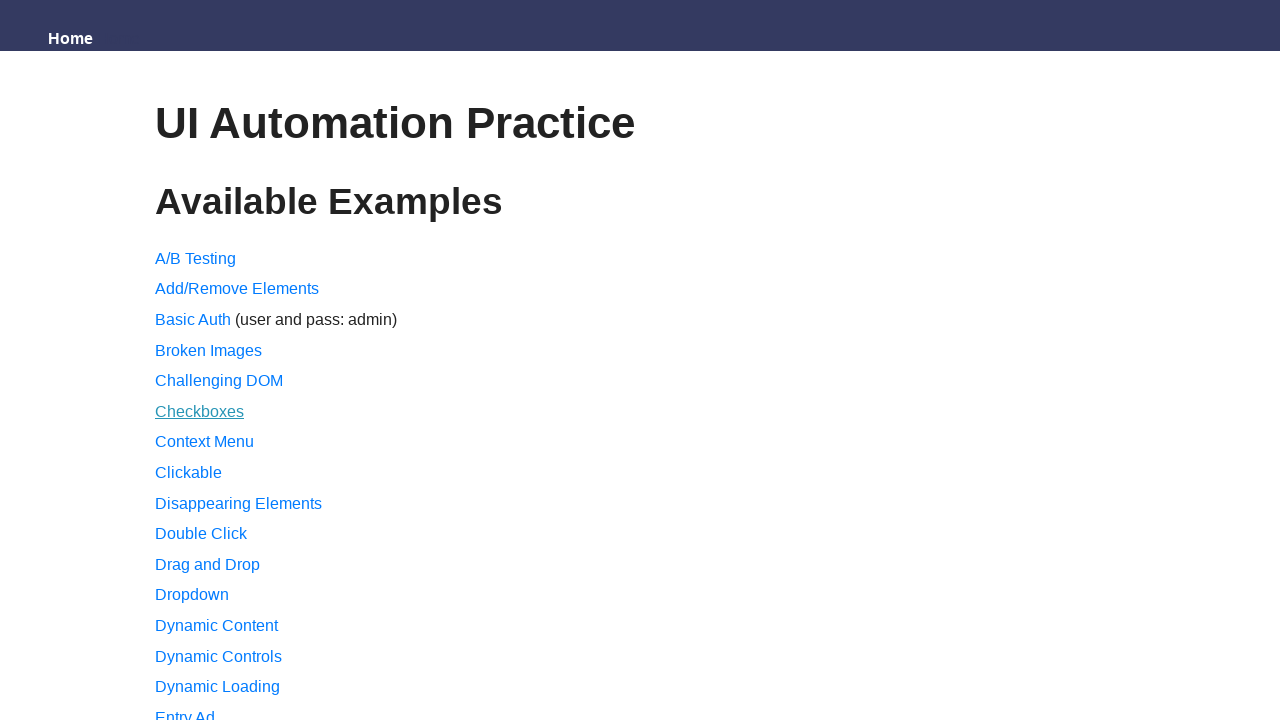

Retrieved text content from link: 'Hovers'
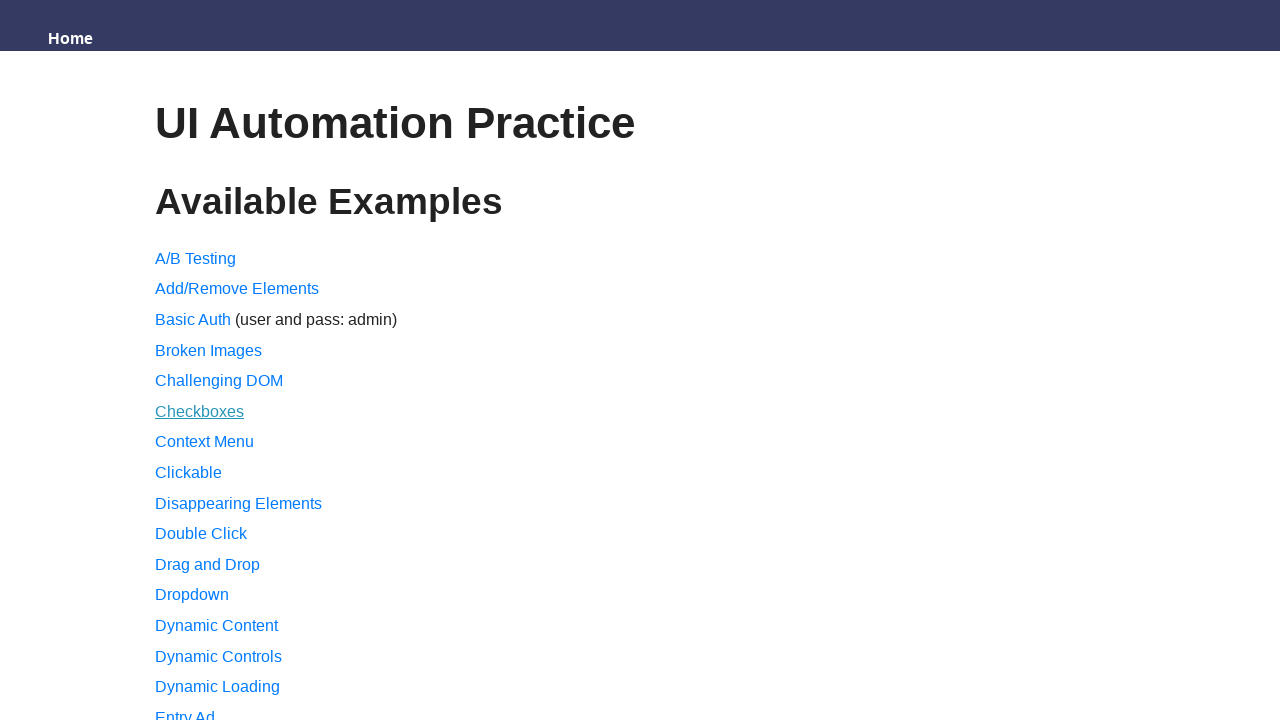

Retrieved text content from link: 'Infinite Scroll'
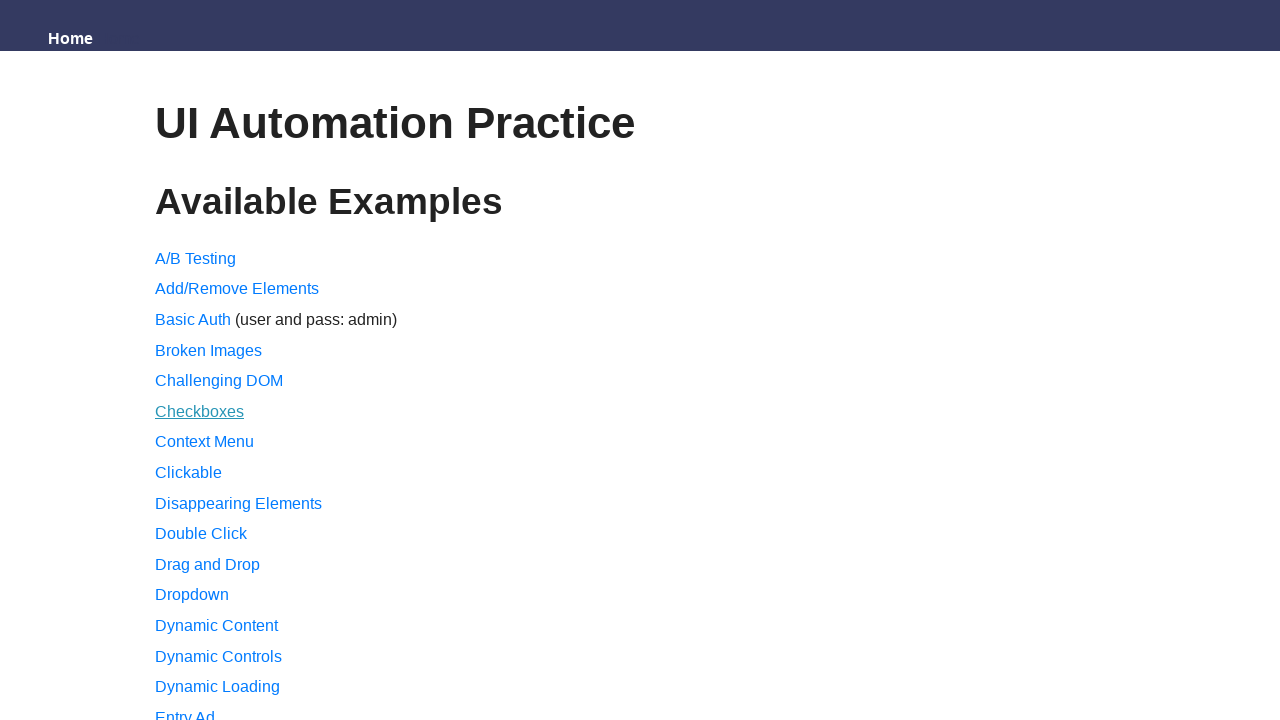

Retrieved text content from link: 'Inputs'
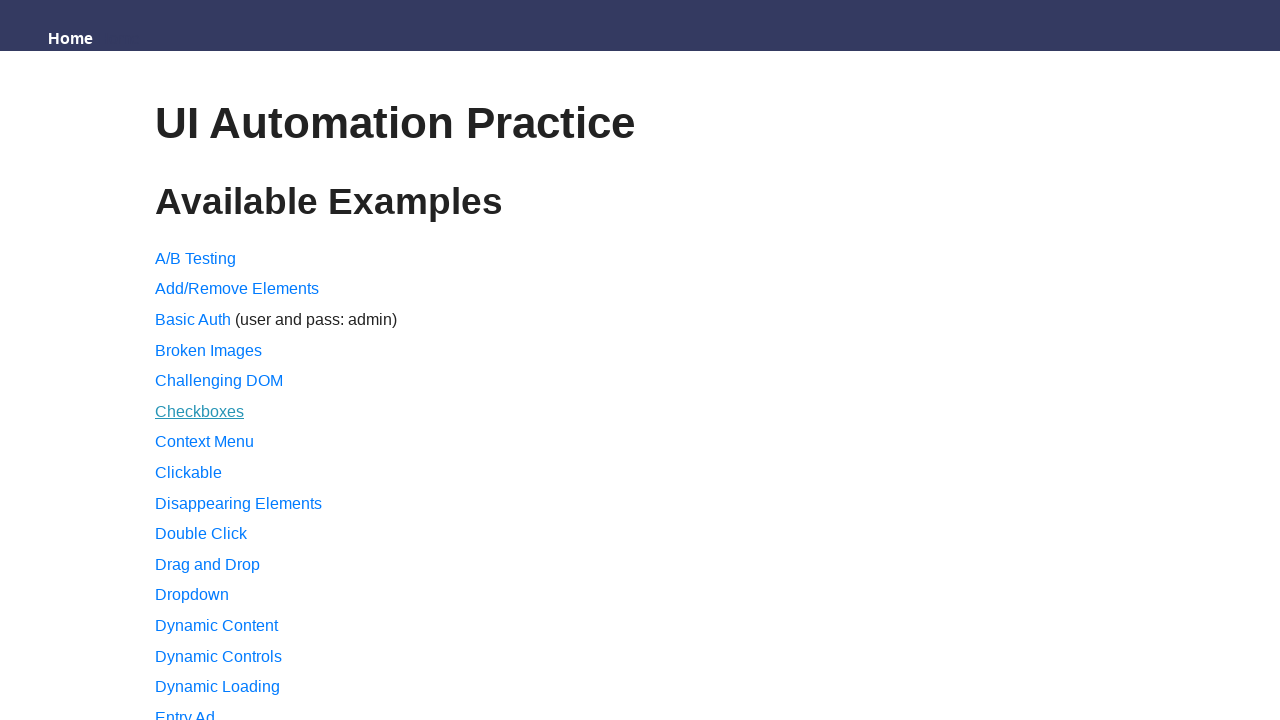

Retrieved text content from link: 'JQuery UI Menus'
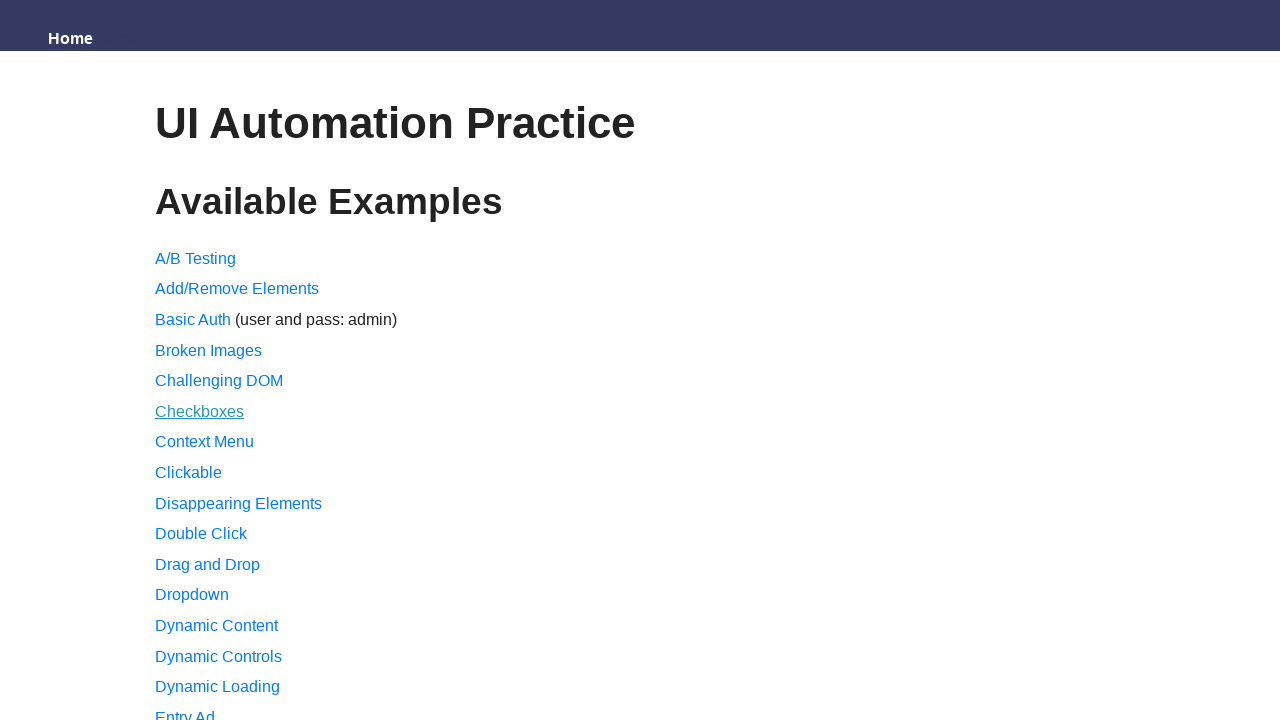

Retrieved text content from link: 'JavaScript Alerts'
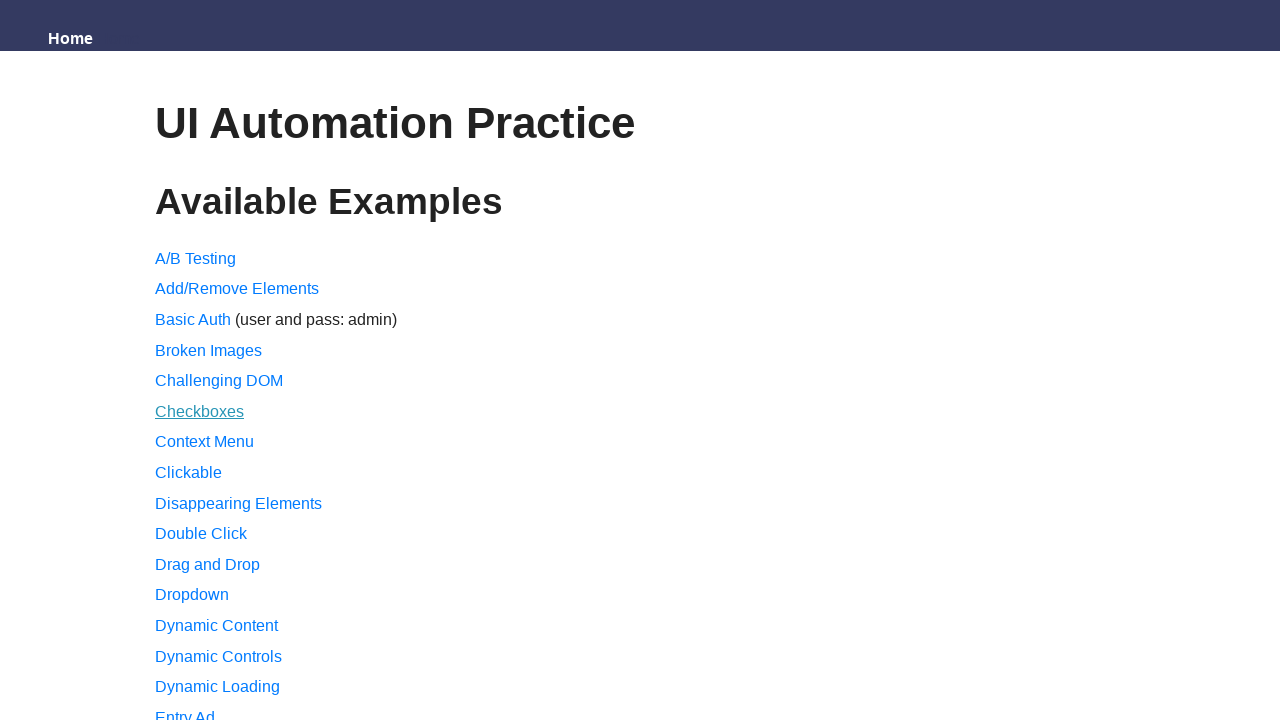

Retrieved text content from link: 'JavaScript onload event error'
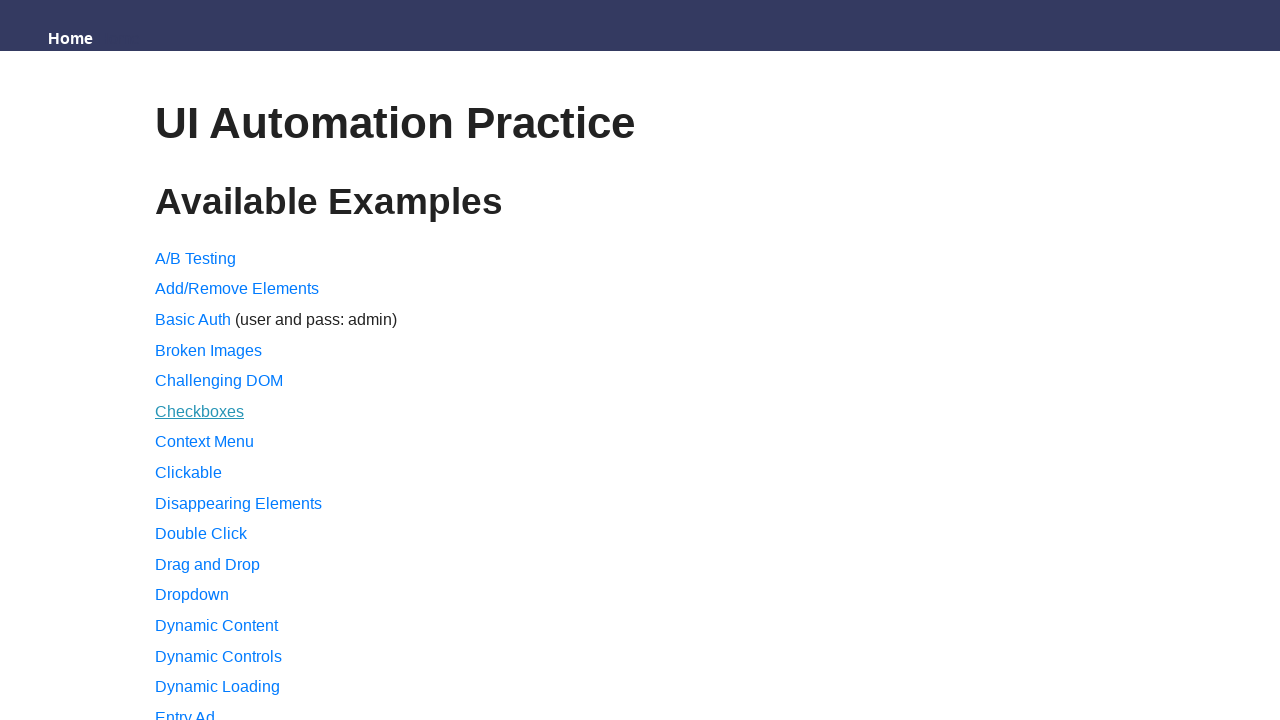

Retrieved text content from link: 'Key Presses'
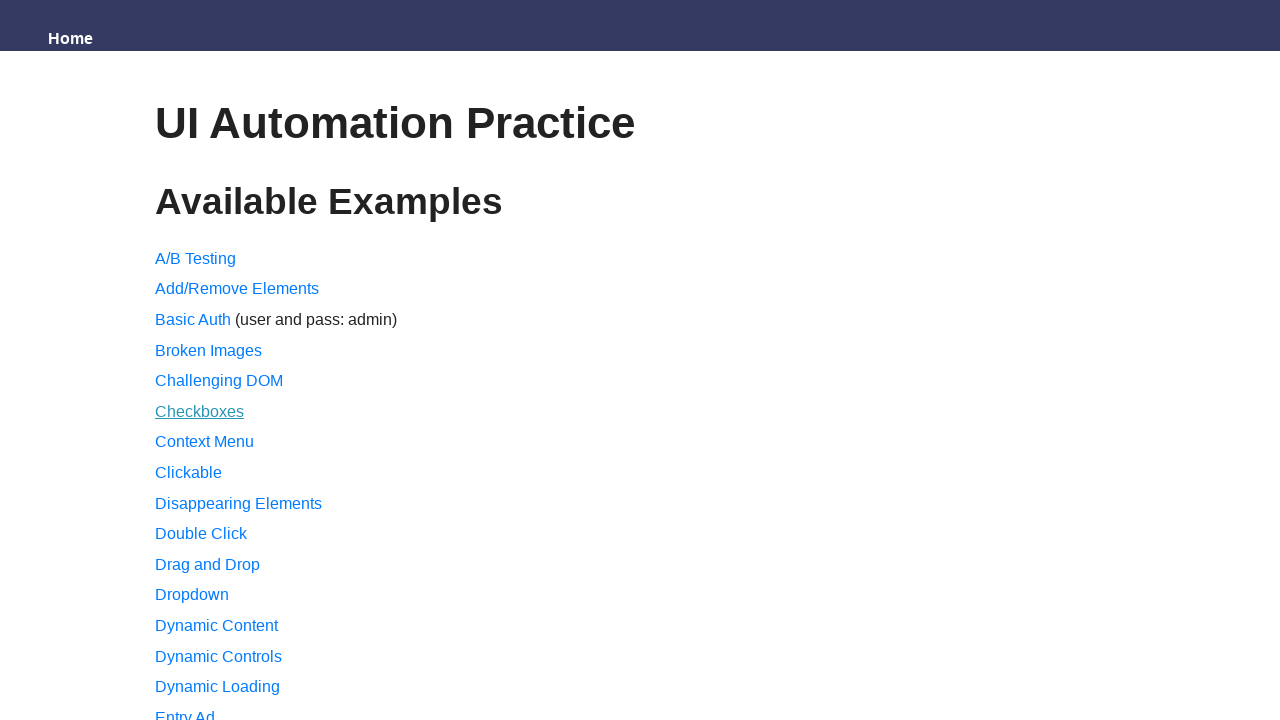

Retrieved text content from link: 'Login Page'
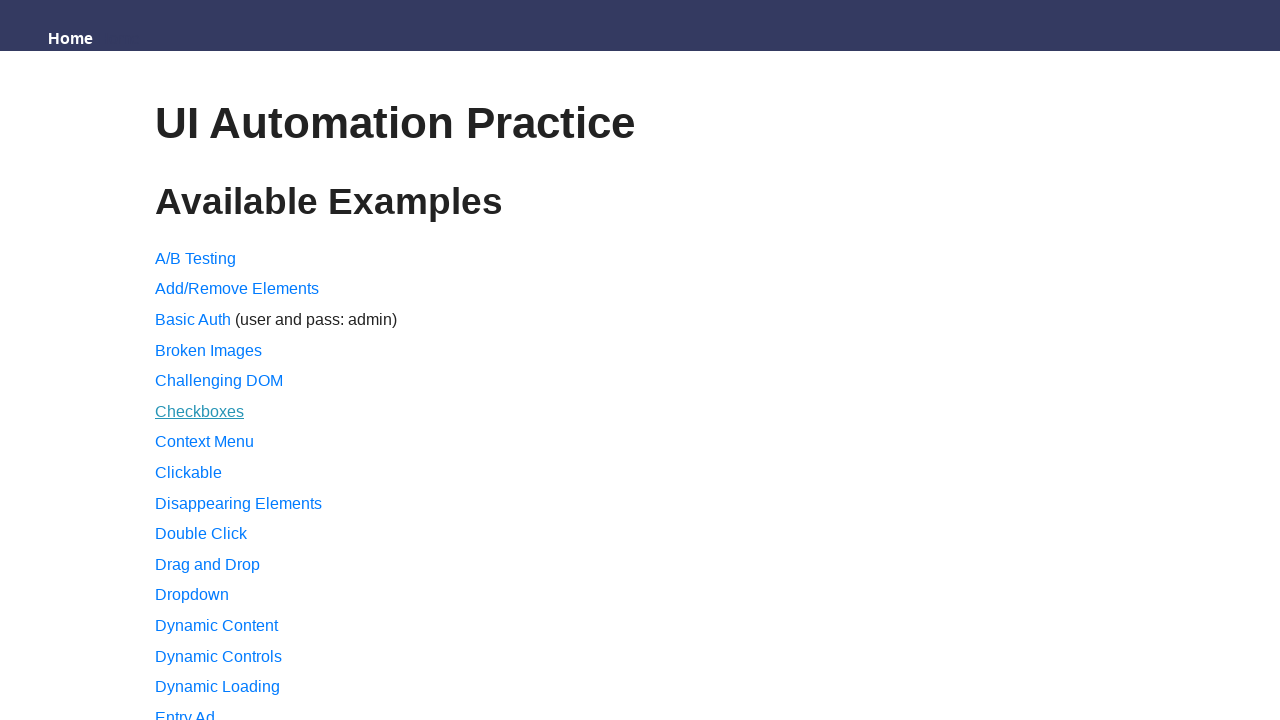

Retrieved text content from link: 'Large & Deep DOM'
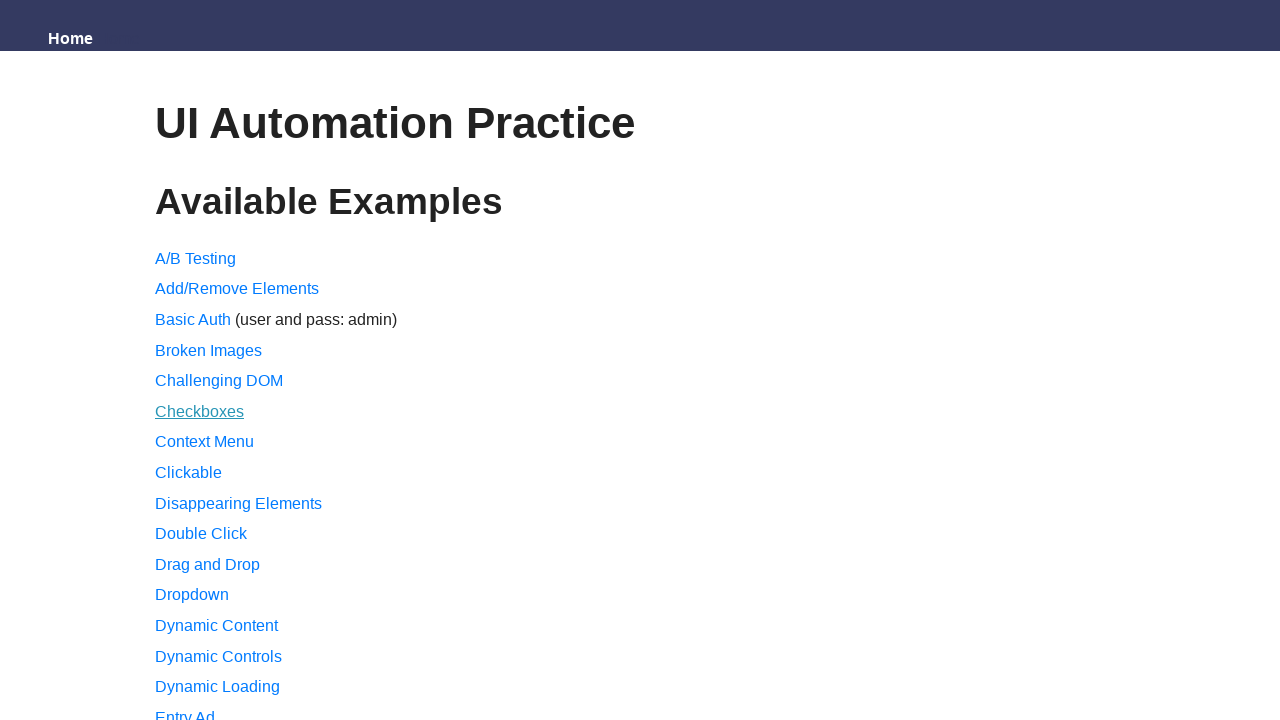

Retrieved text content from link: 'Multiple Windows'
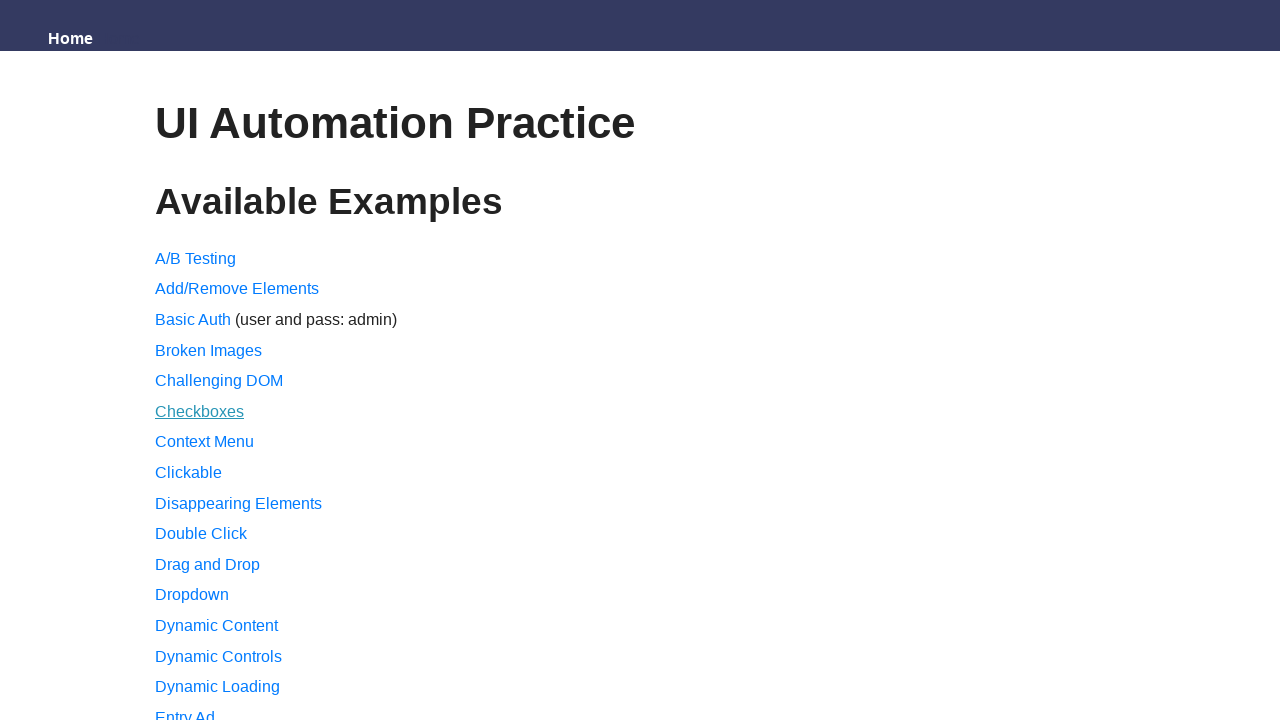

Retrieved text content from link: 'Multiple Buttons'
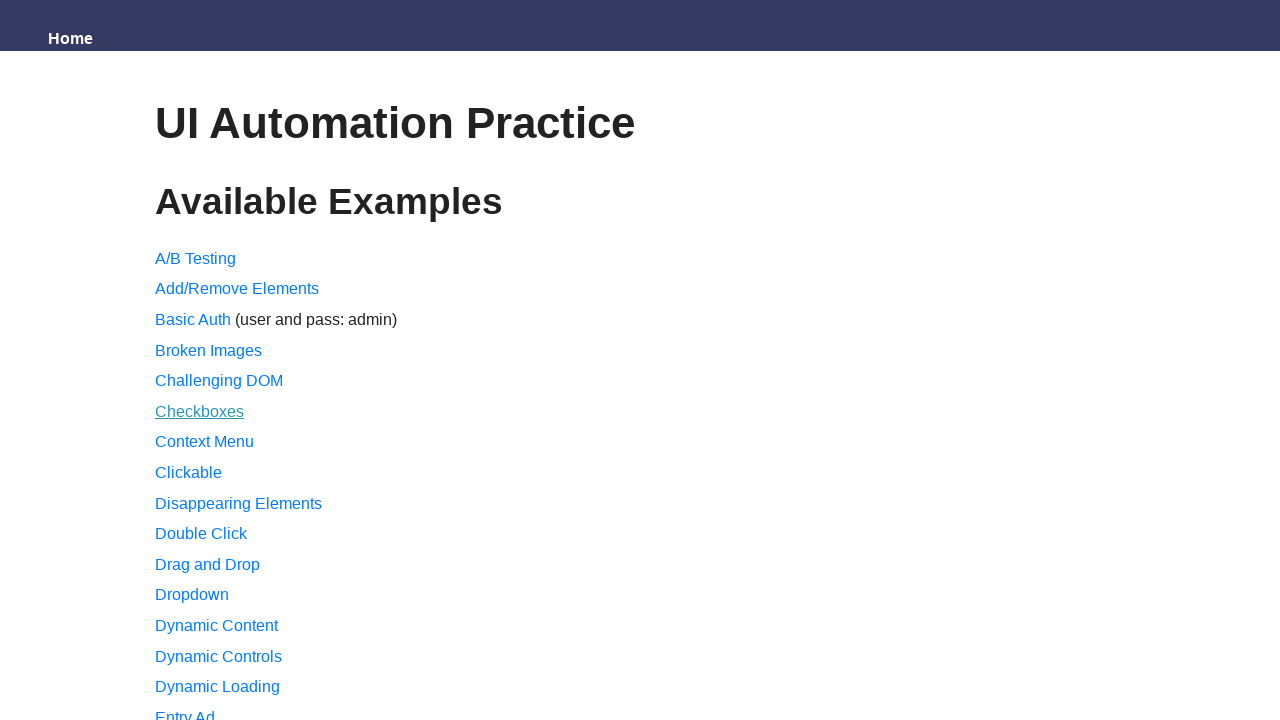

Retrieved text content from link: 'Nested Frames'
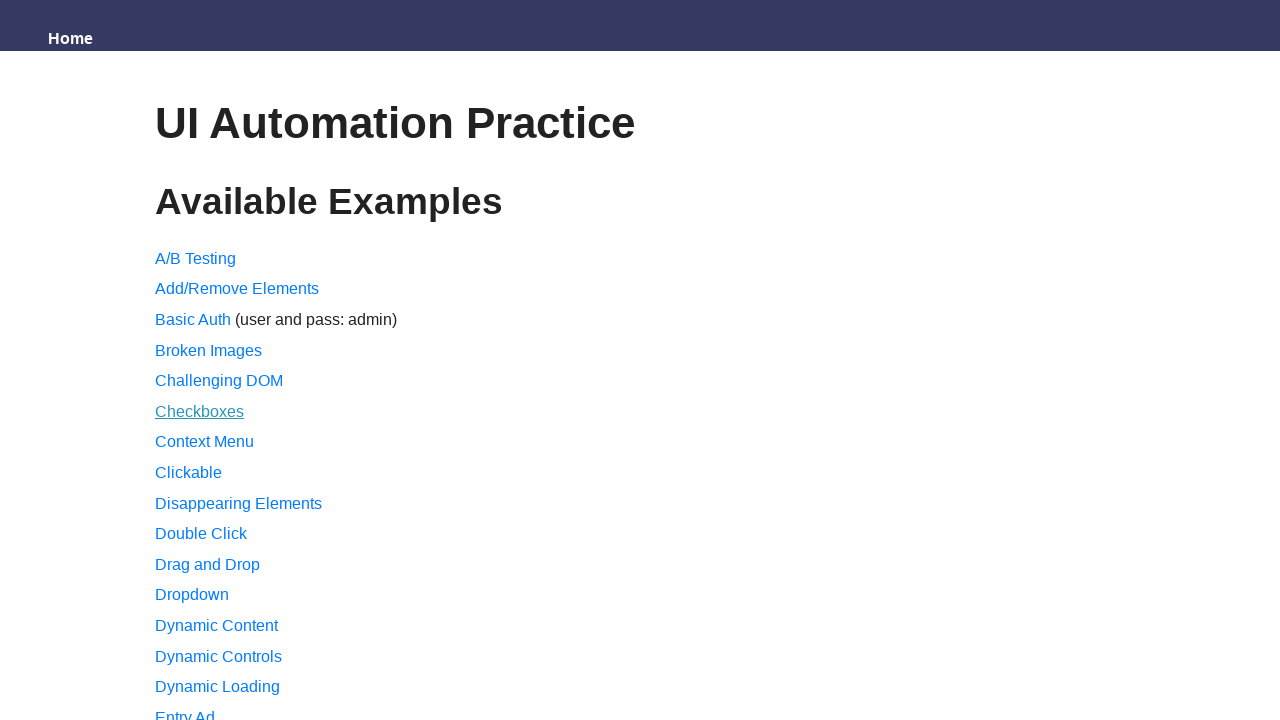

Retrieved text content from link: 'New Tab'
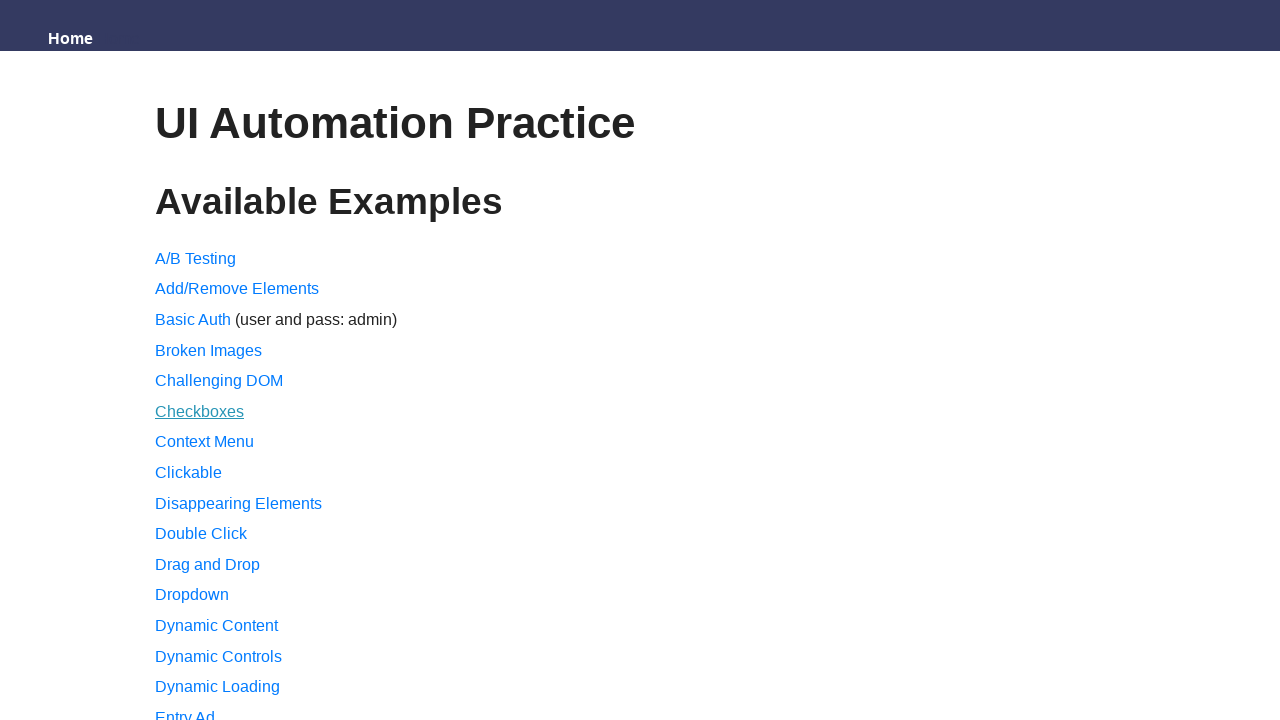

Retrieved text content from link: 'Notification Messages'
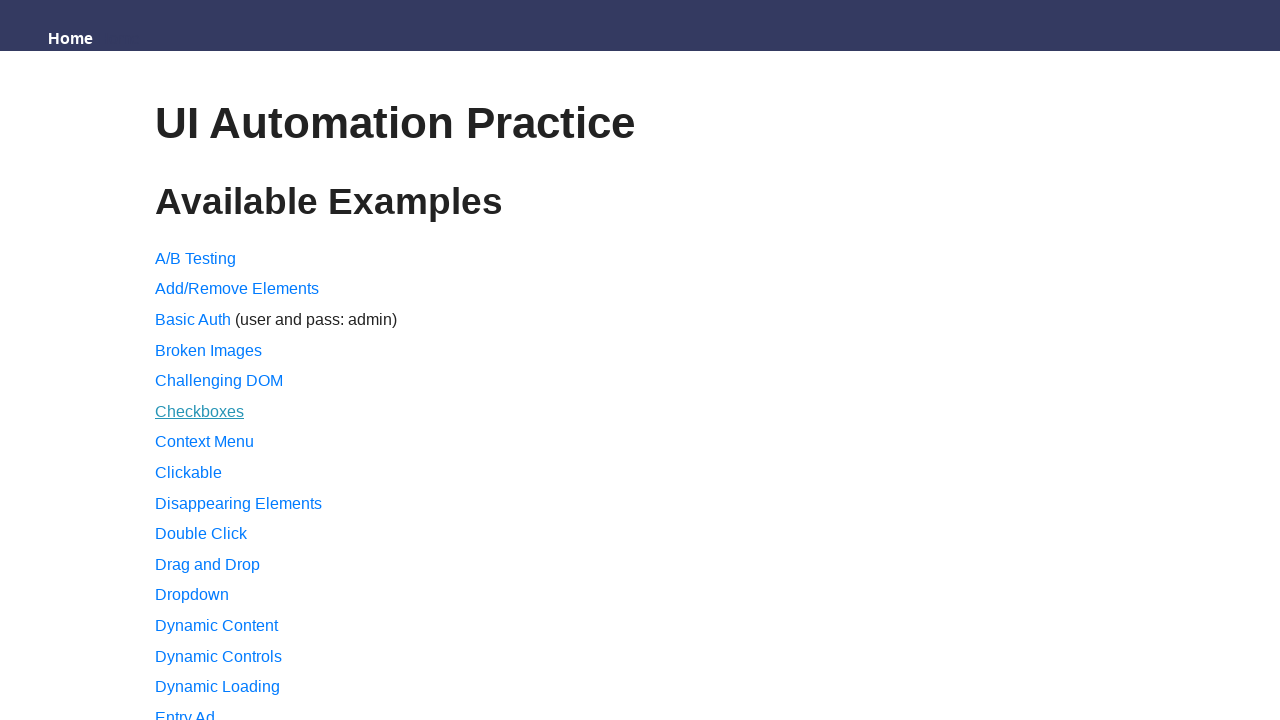

Retrieved text content from link: 'Radio Buttons'
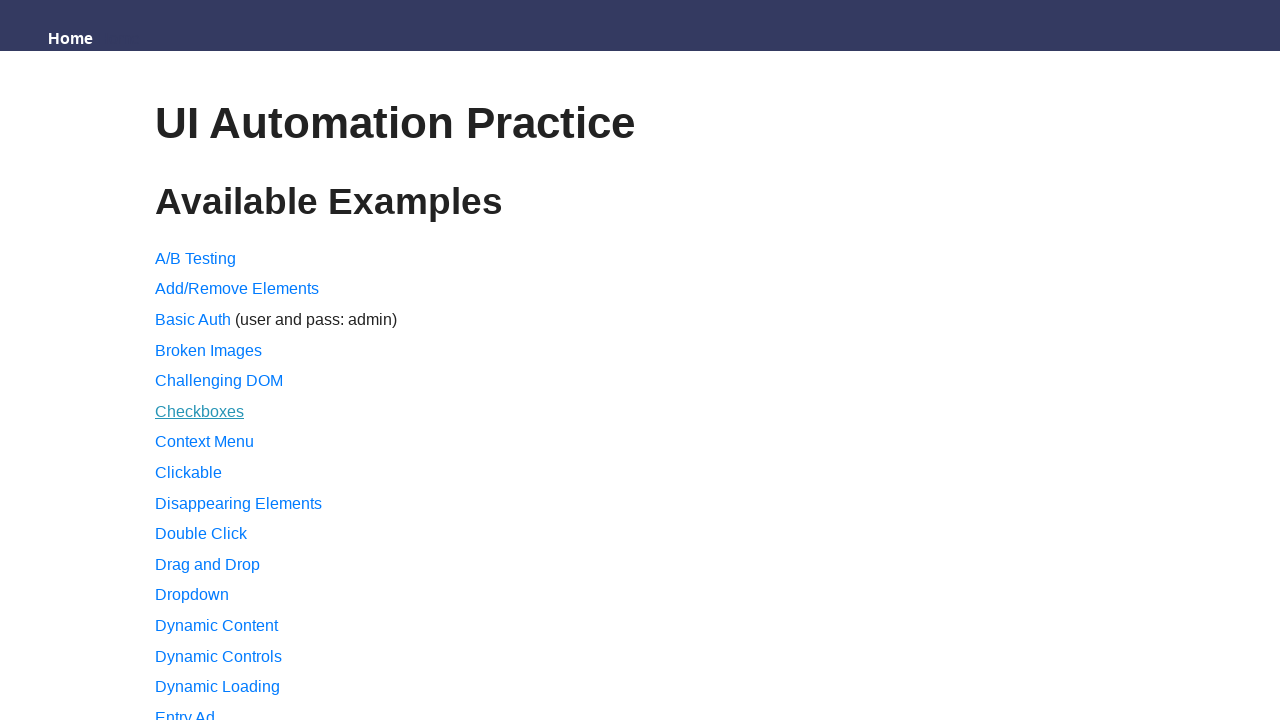

Retrieved text content from link: 'Redirect Link'
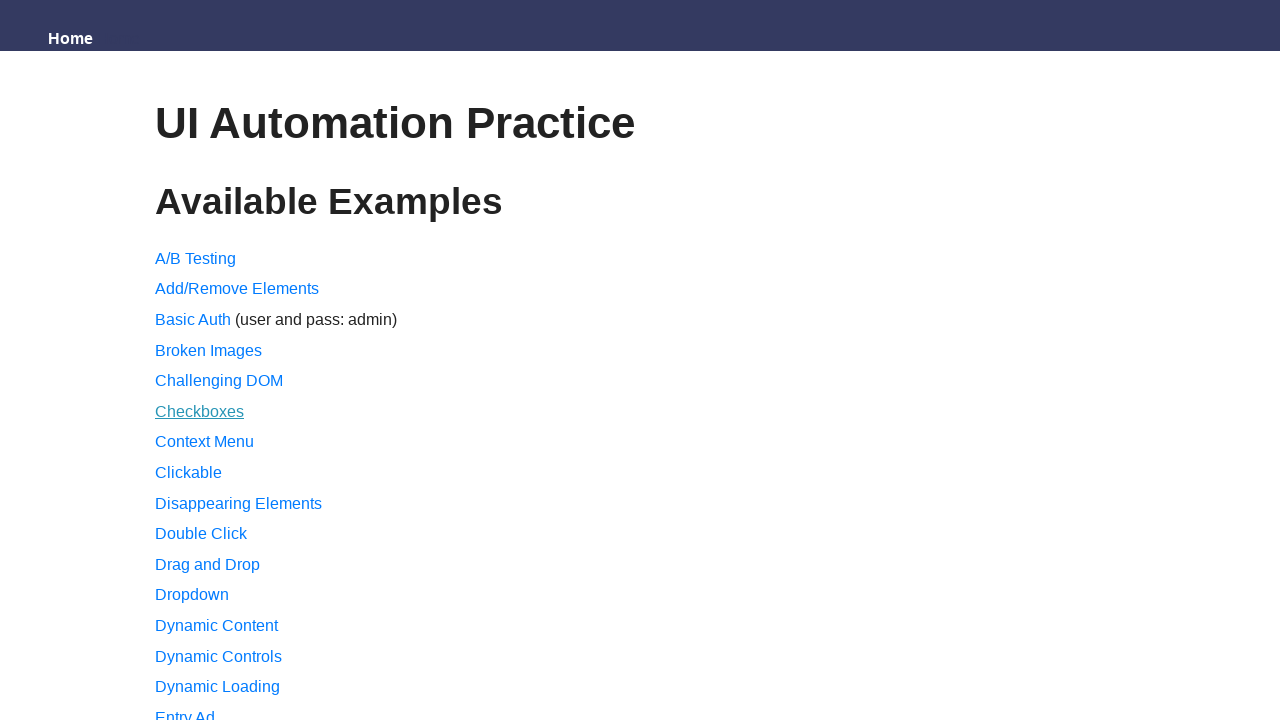

Retrieved text content from link: 'Registration Form'
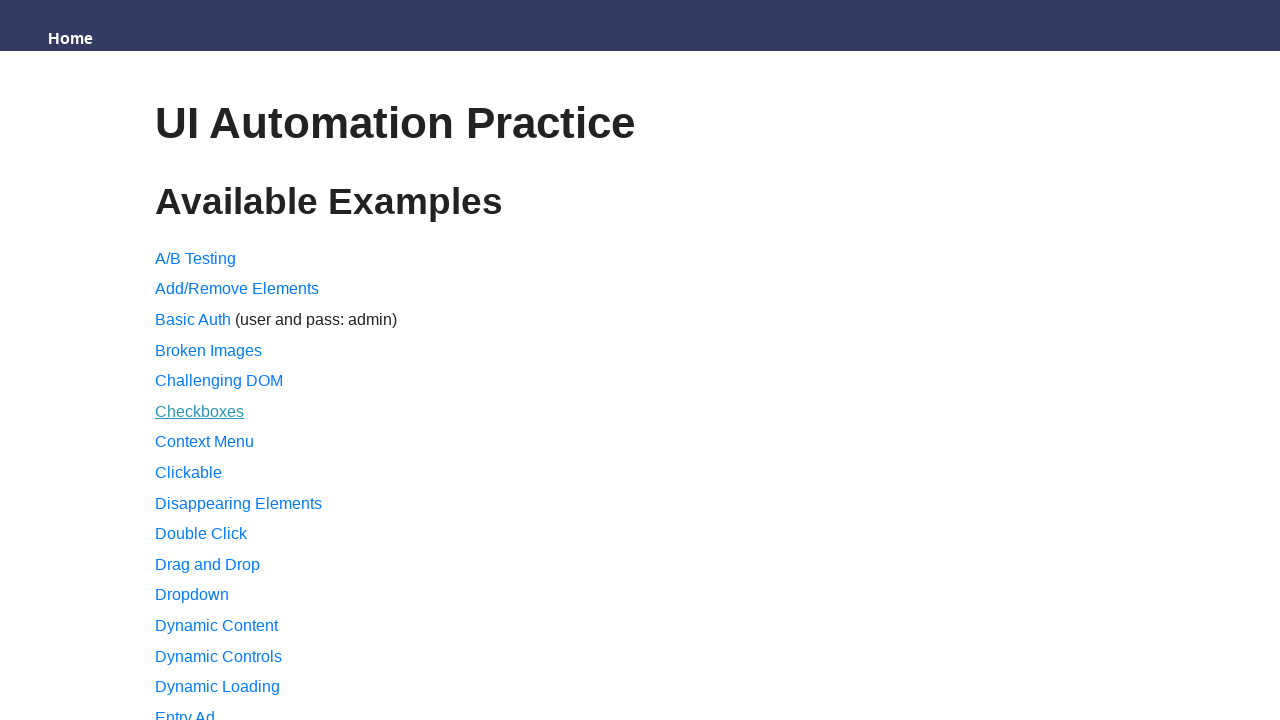

Retrieved text content from link: 'Secure File Download'
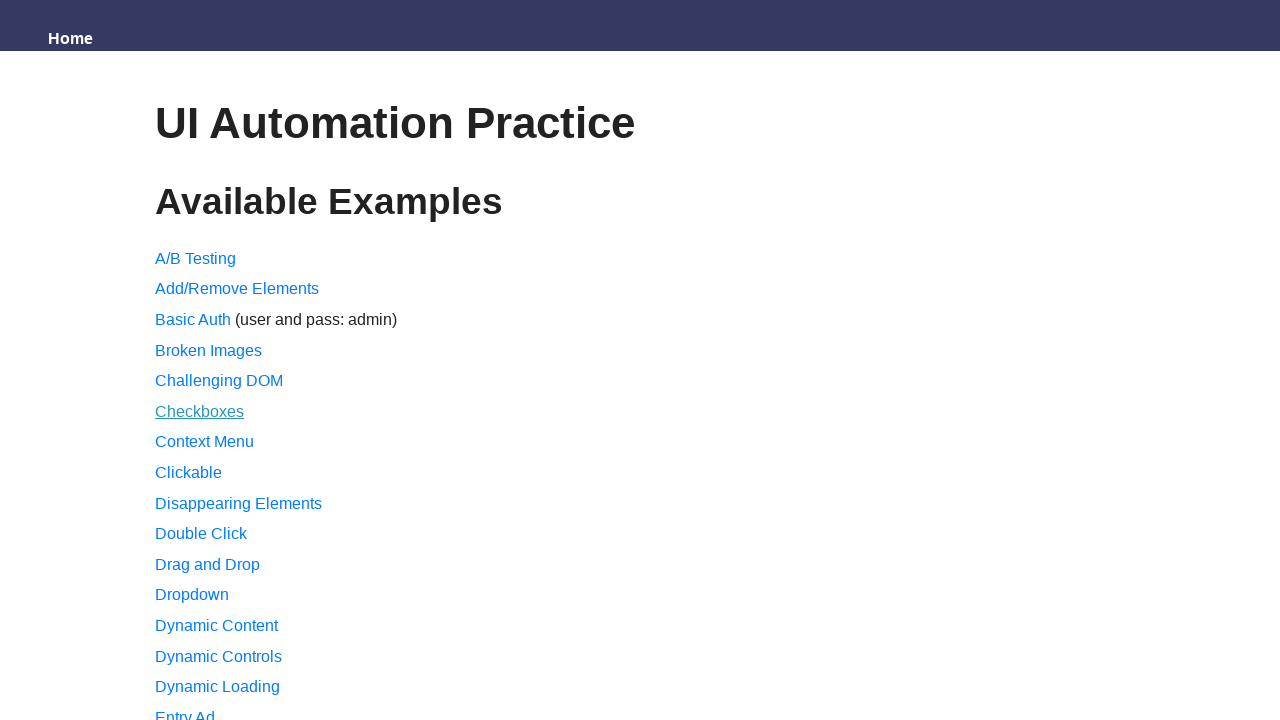

Retrieved text content from link: 'Shadow DOM'
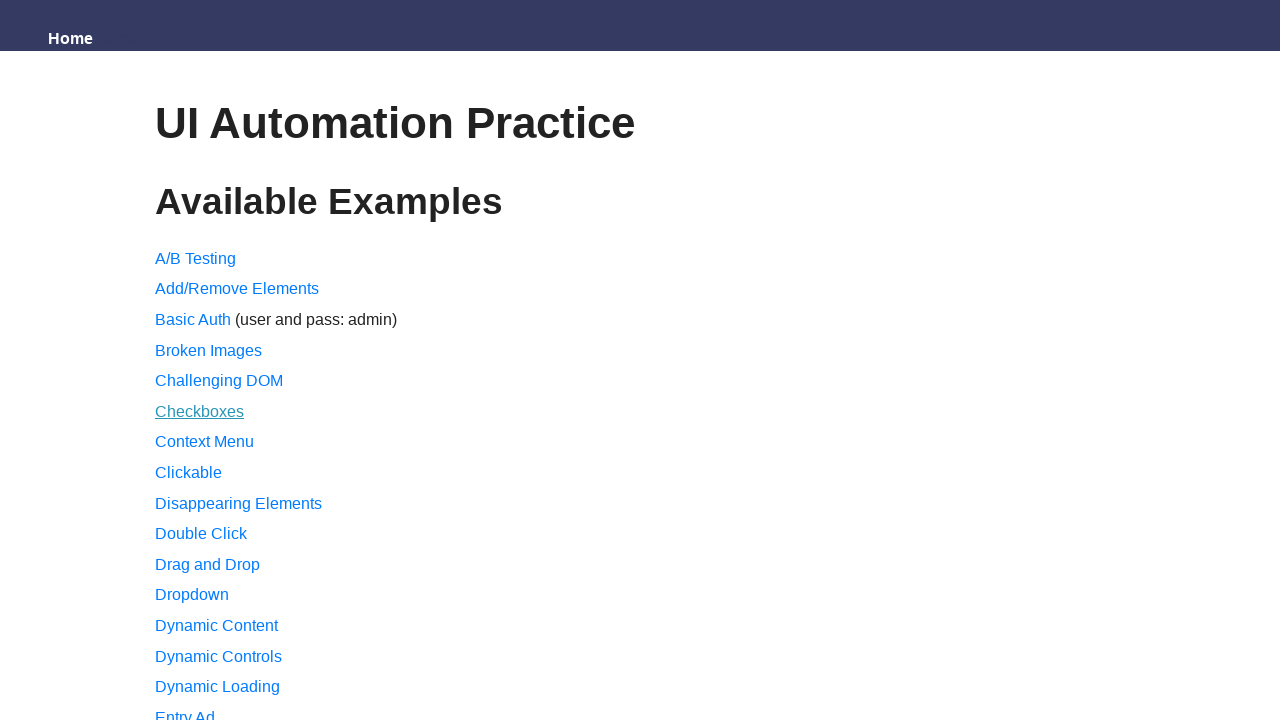

Retrieved text content from link: 'Shifting Content'
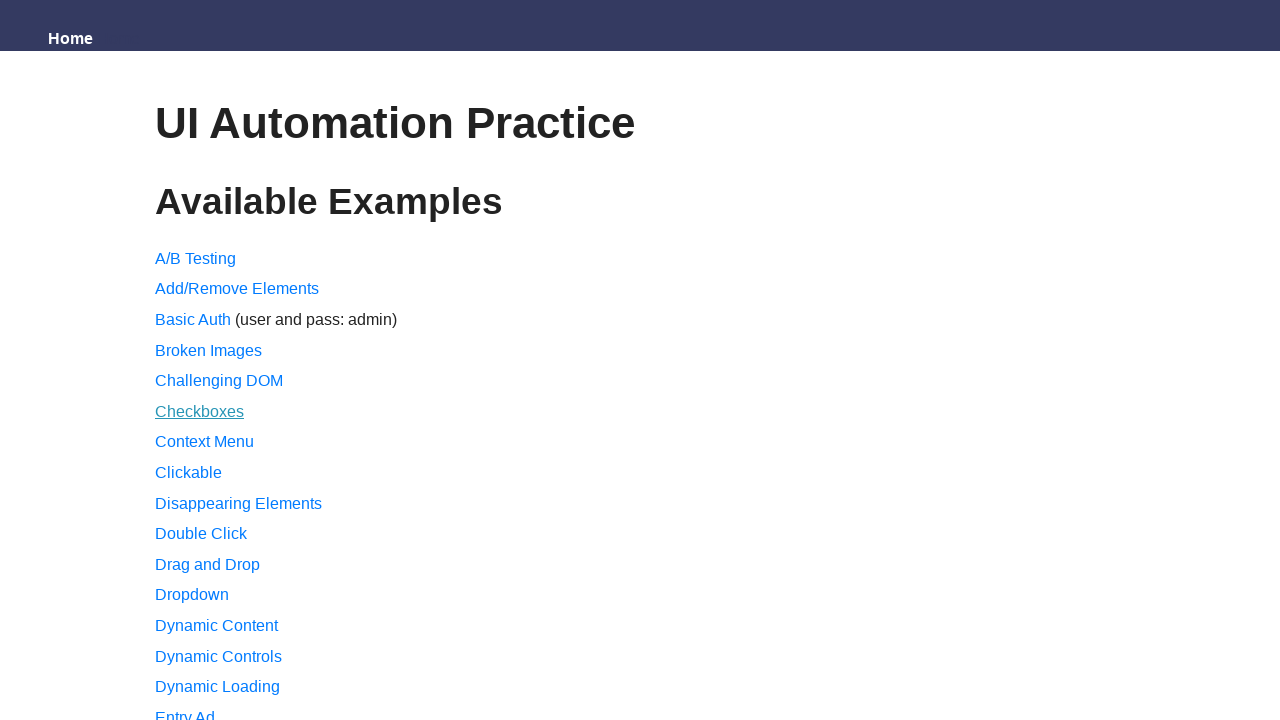

Retrieved text content from link: 'Slow Resources'
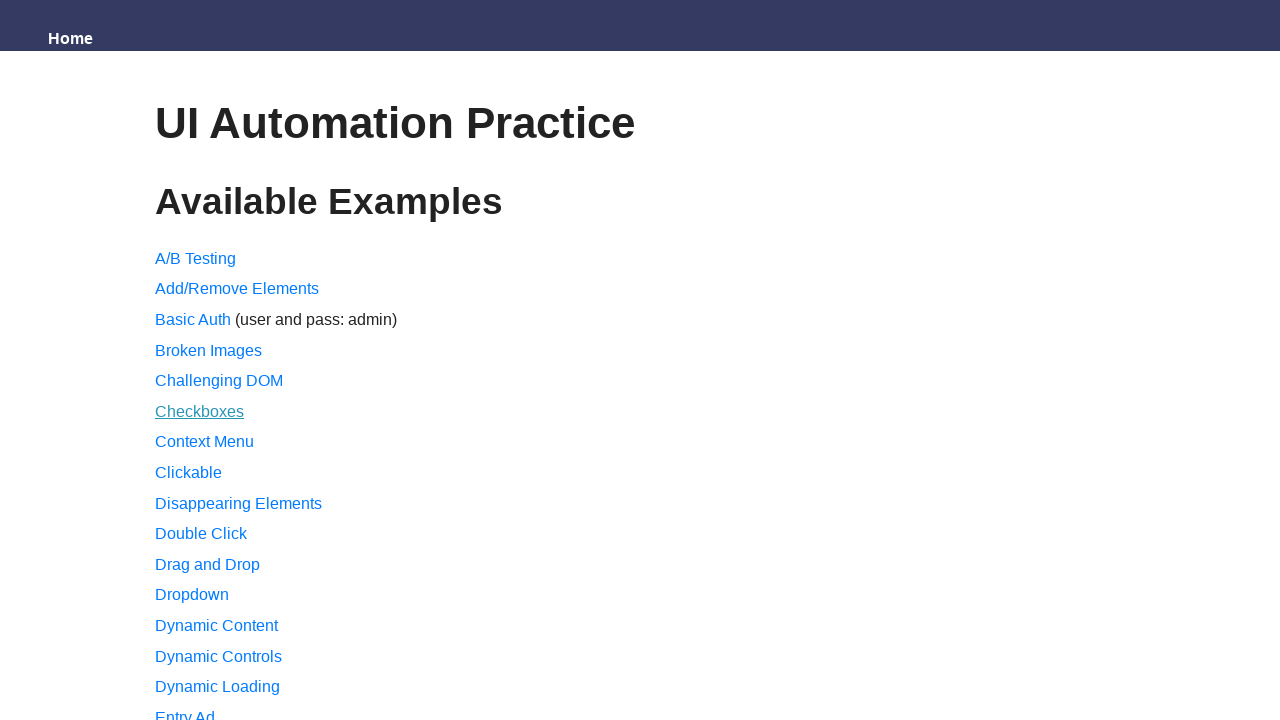

Retrieved text content from link: 'Sortable Data Tables'
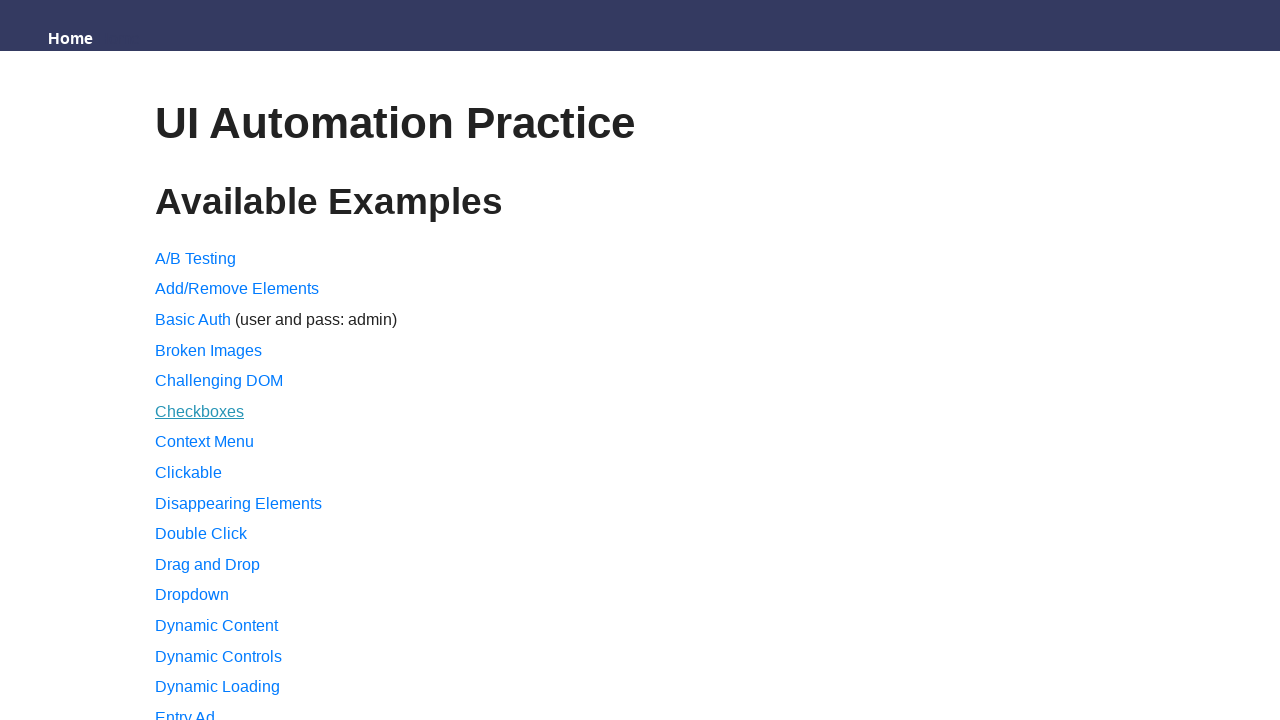

Retrieved text content from link: 'Status Codes'
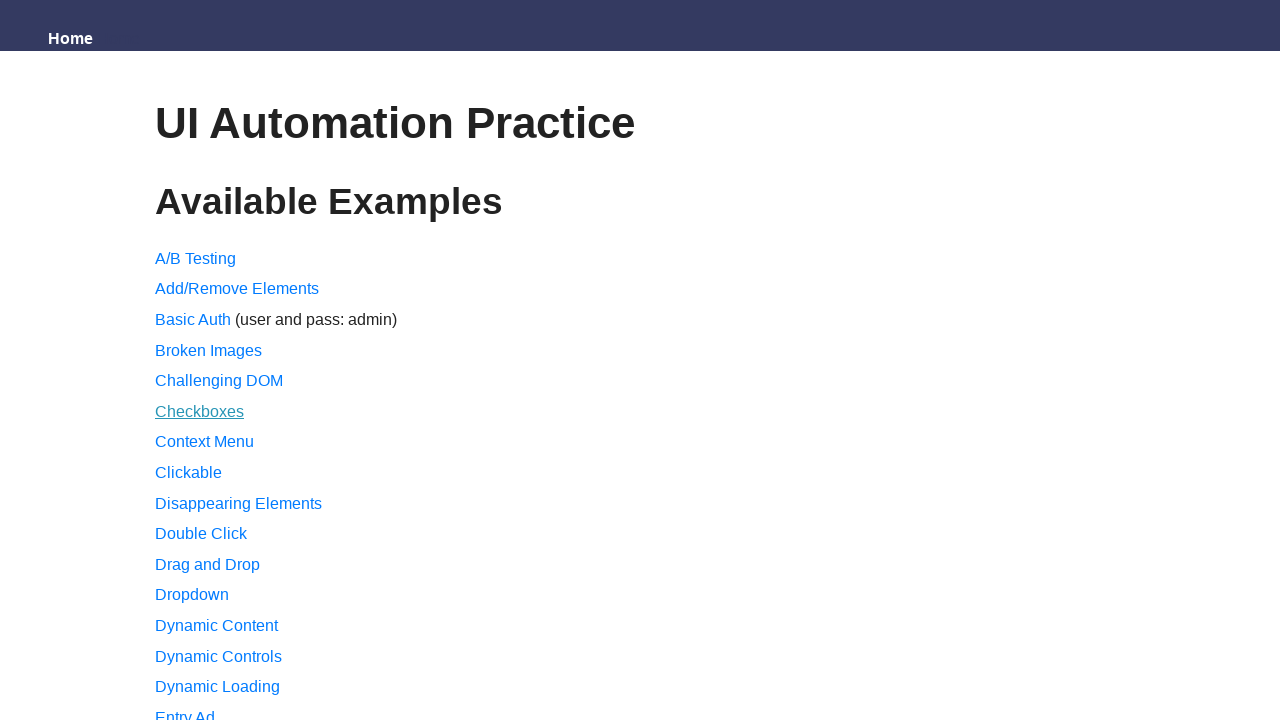

Retrieved text content from link: 'Typos'
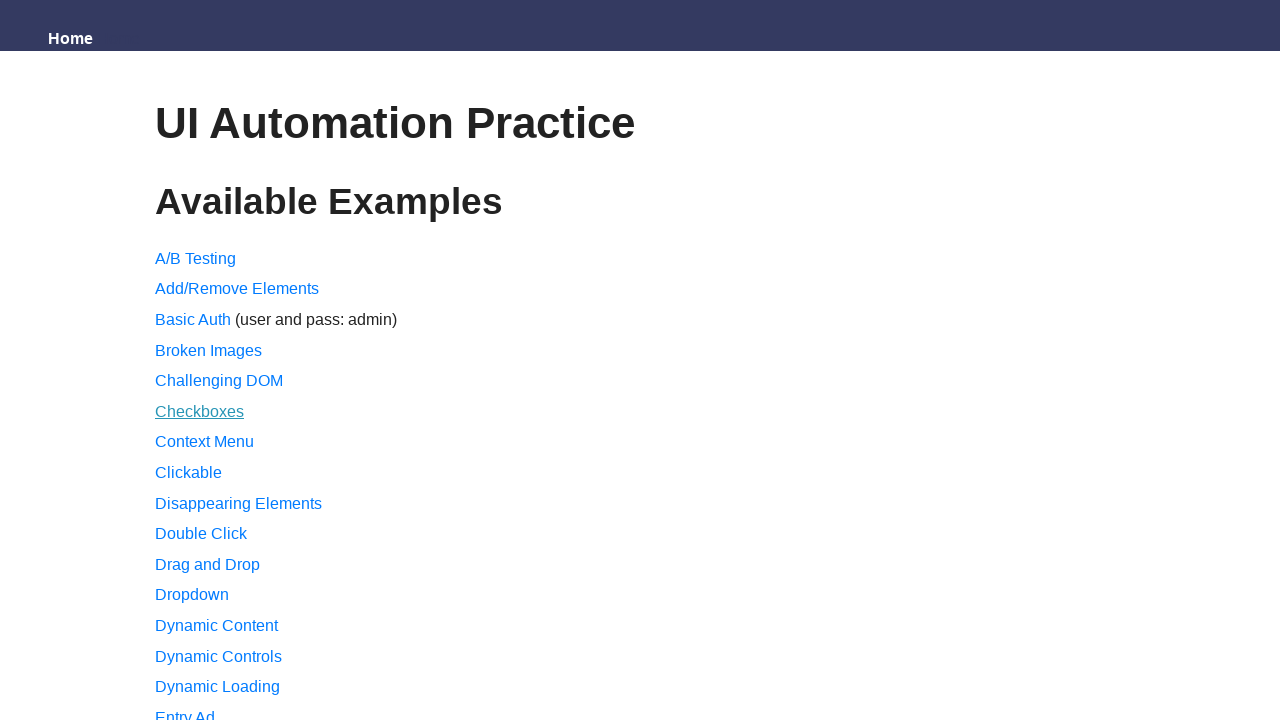

Retrieved text content from link: 'WYSIWYG Editor'
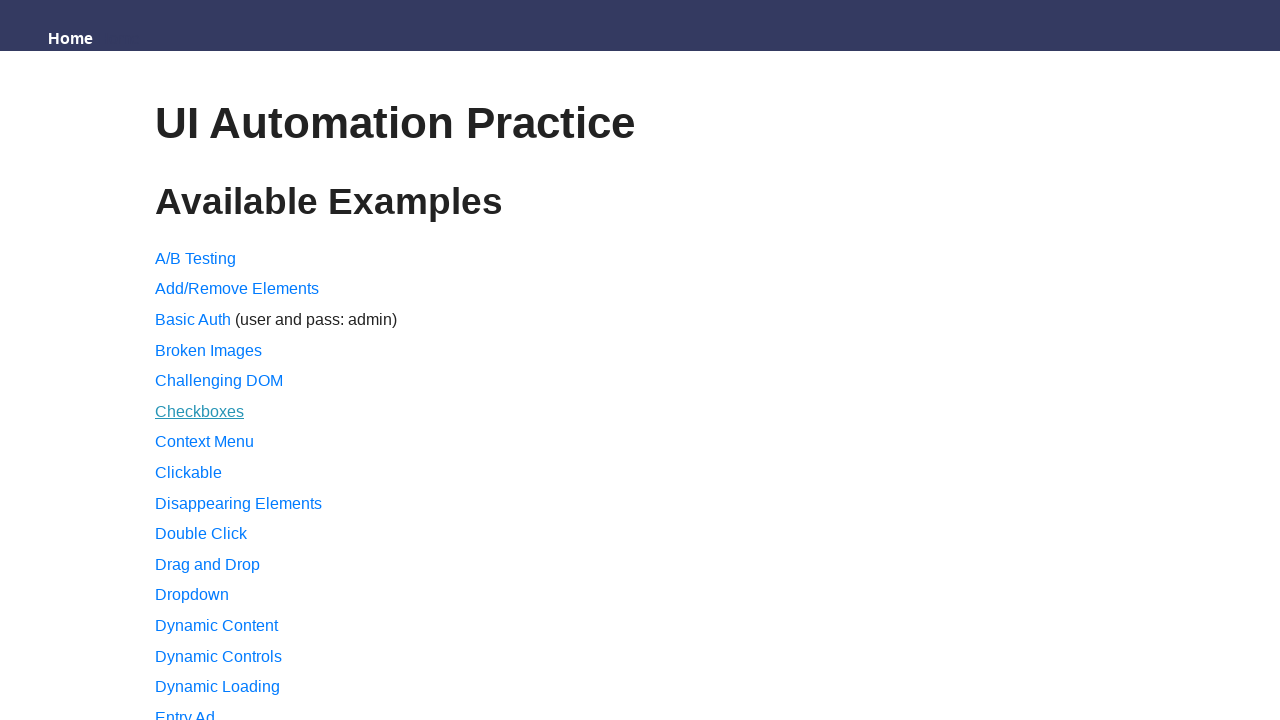

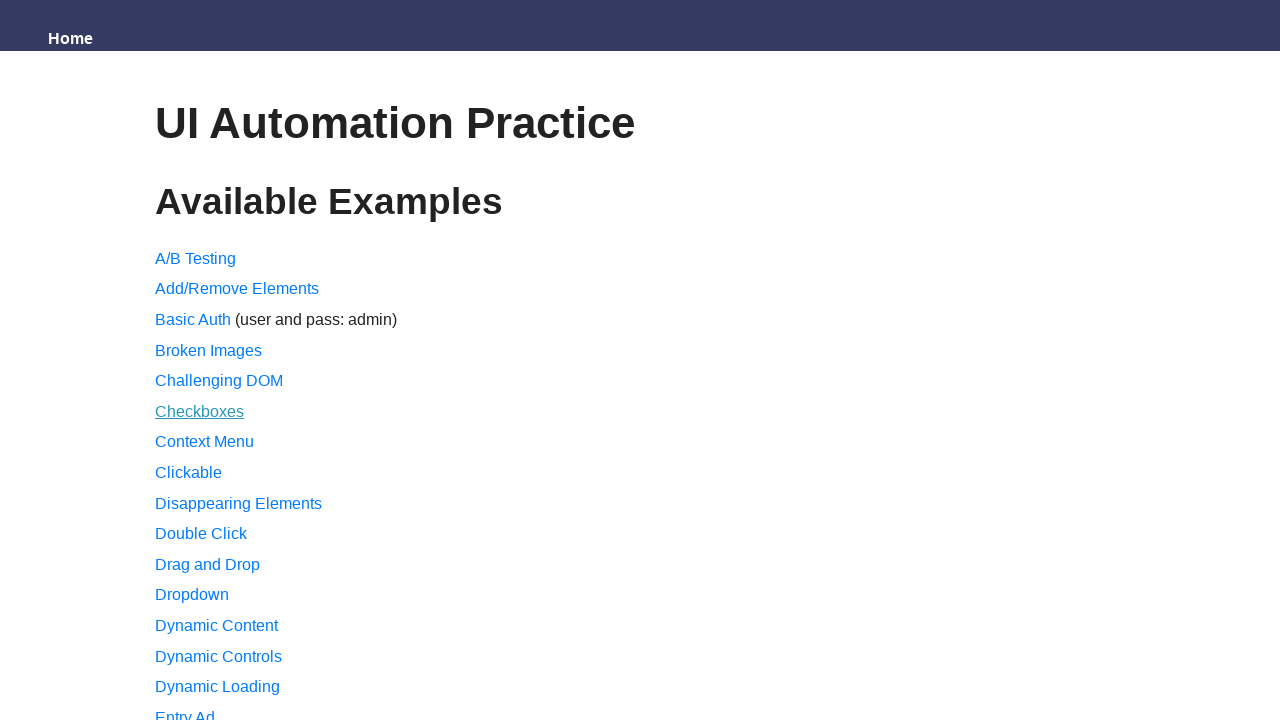